Tests that all 8 FAQ accordion questions can be clicked and their answers are displayed. Iterates through each question, scrolls to it, clicks to expand, and verifies the answer text is visible.

Starting URL: https://qa-scooter.praktikum-services.ru/

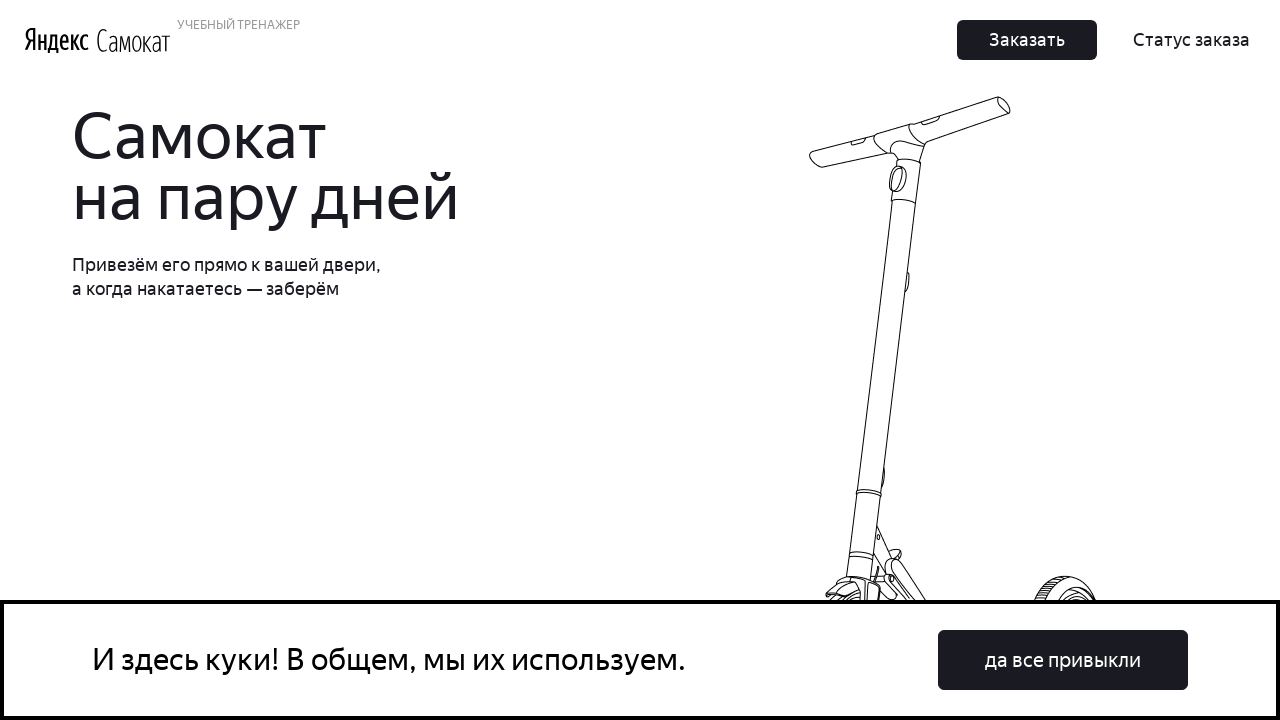

Scrolled to FAQ question 1 into view
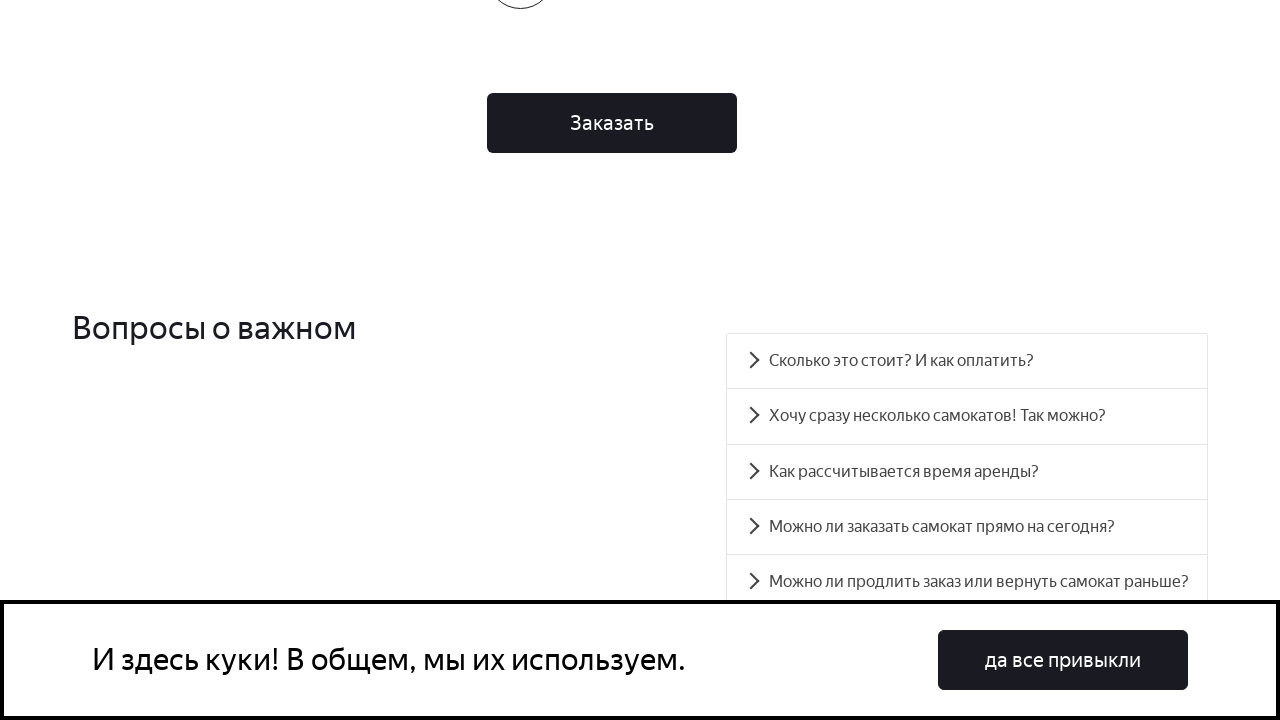

Clicked FAQ question 1 to expand accordion at (967, 361) on .accordion__item >> nth=0 >> .accordion__heading
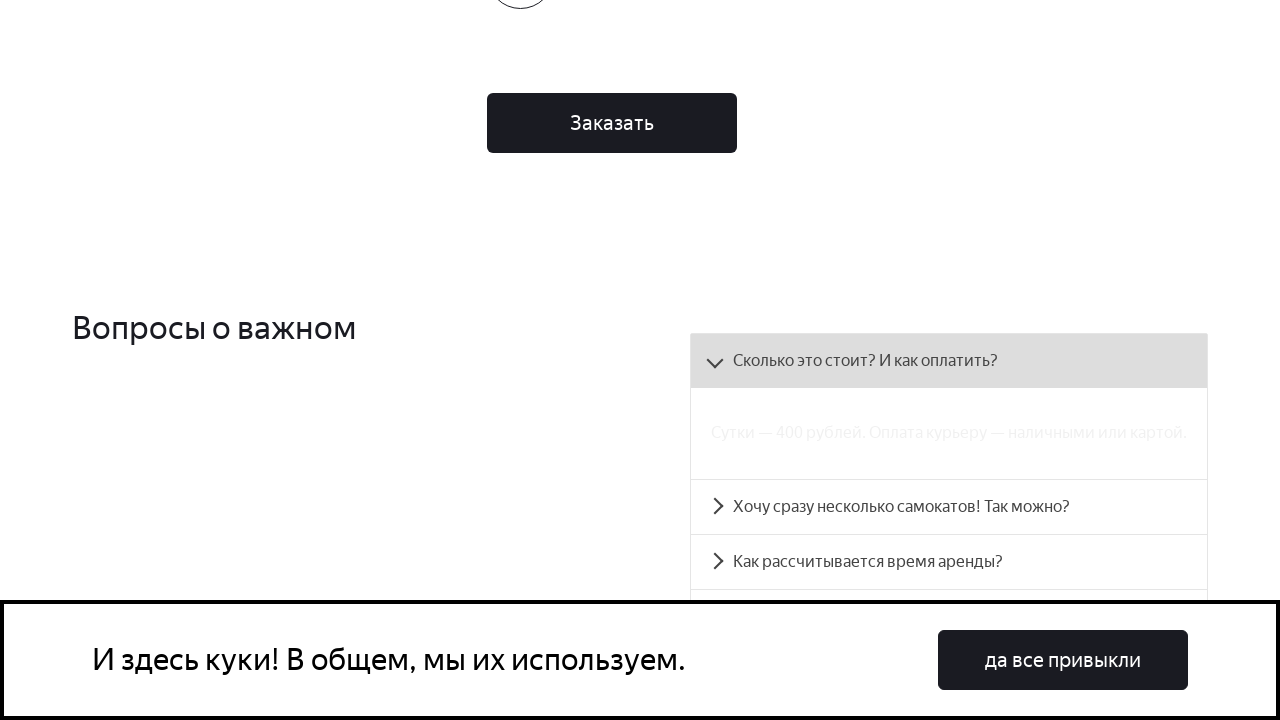

Answer panel for question 1 became visible
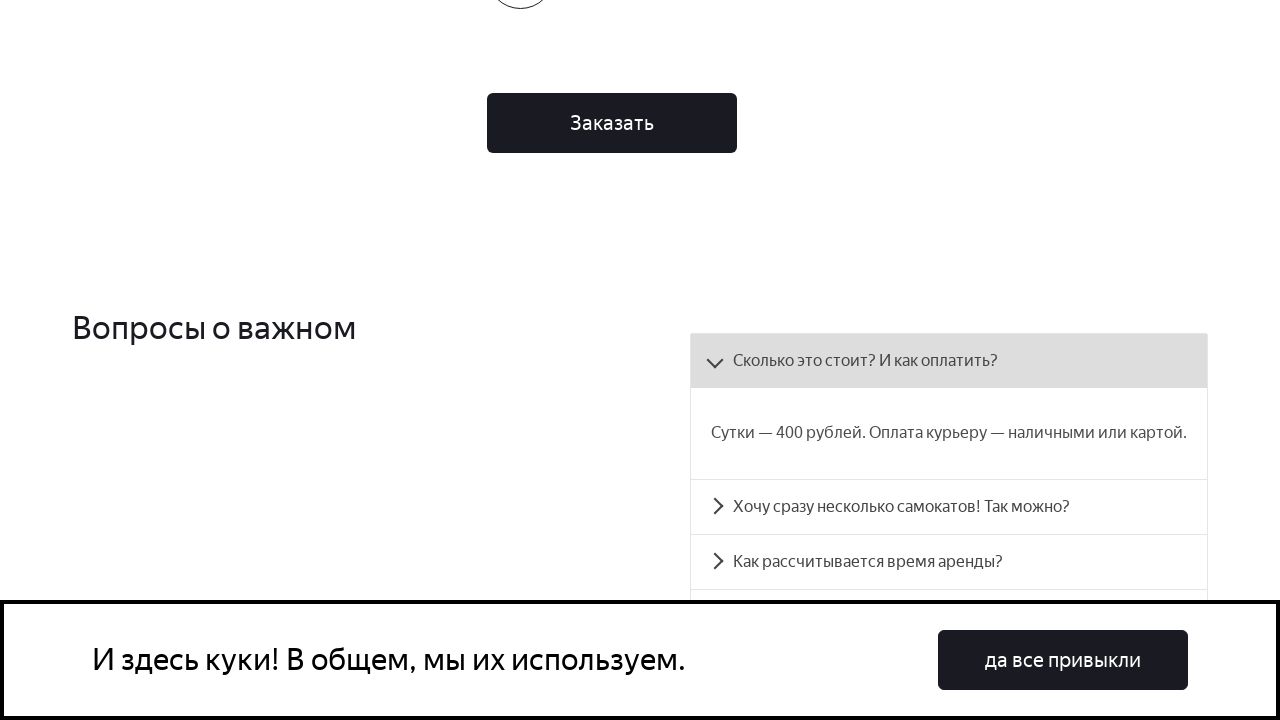

Retrieved answer text for question 1
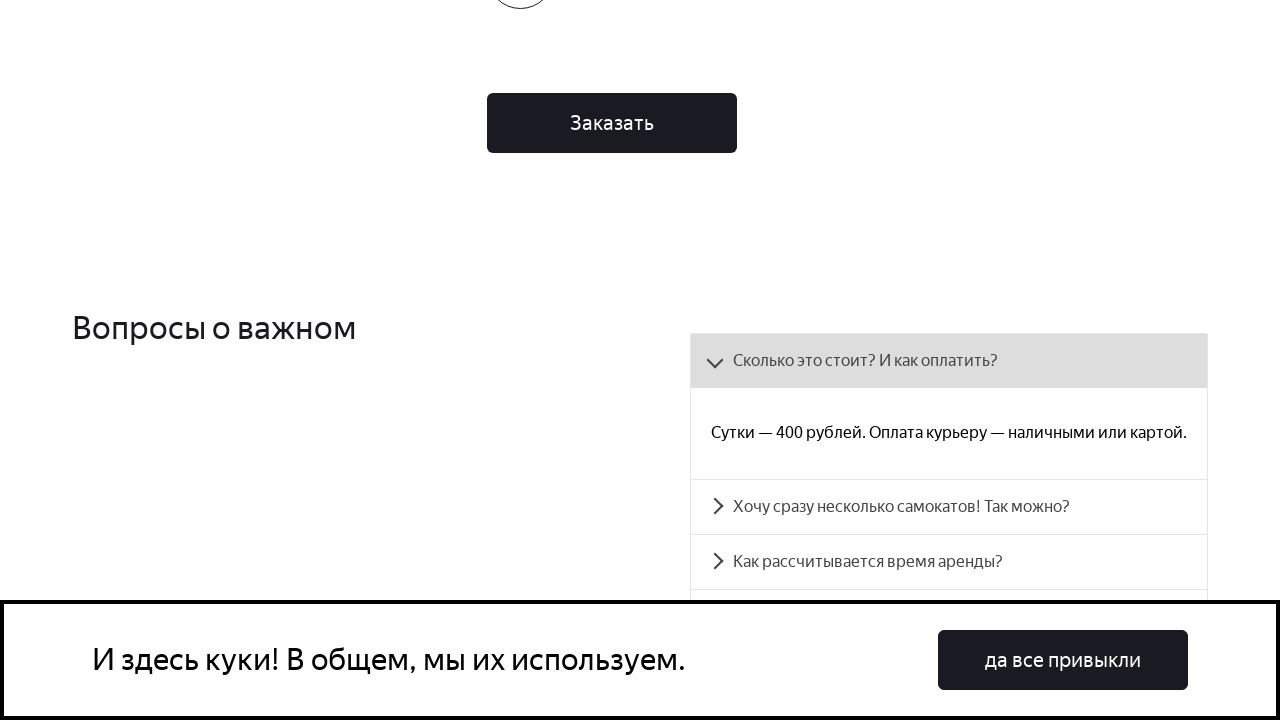

Verified answer text for question 1 is not empty
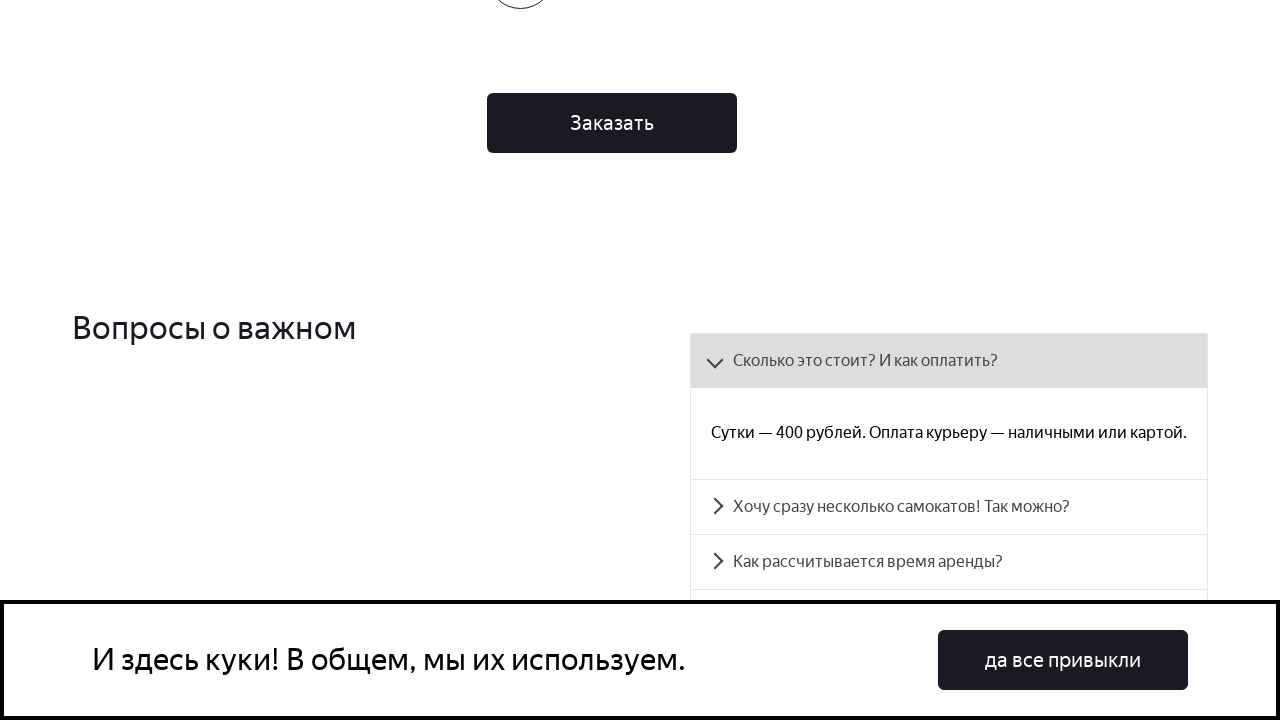

Scrolled to FAQ question 2 into view
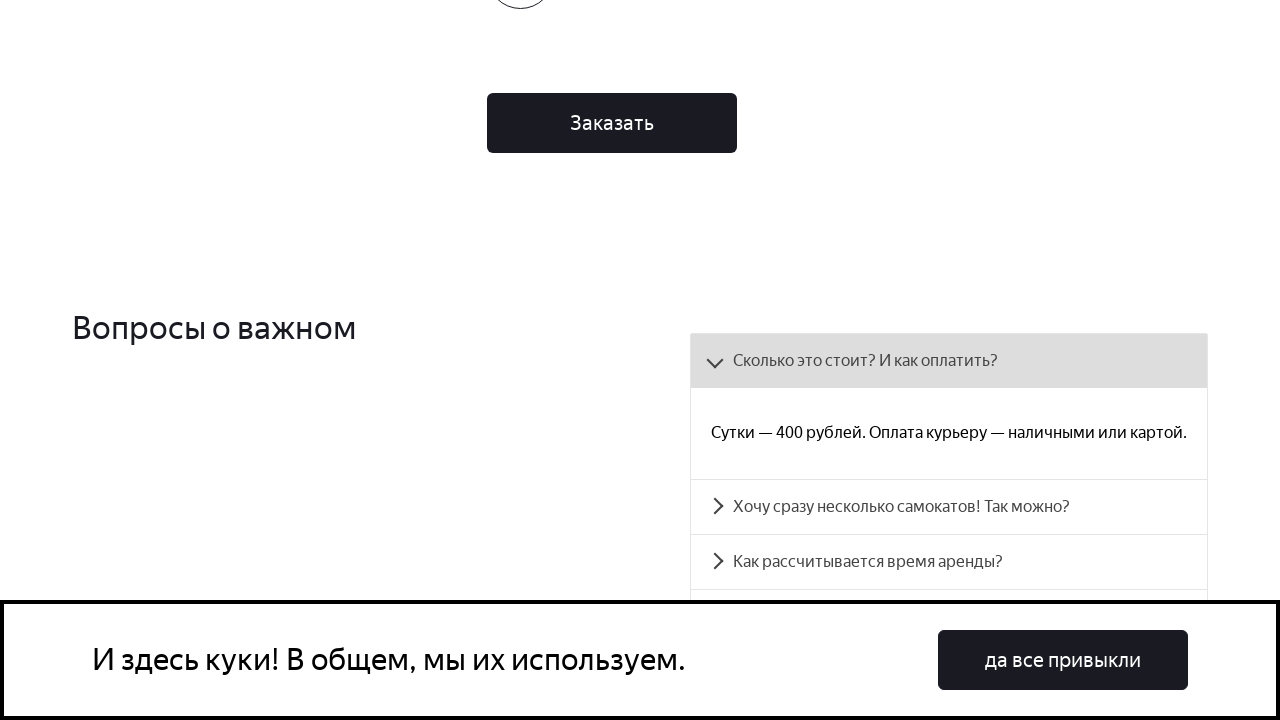

Clicked FAQ question 2 to expand accordion at (949, 507) on .accordion__item >> nth=1 >> .accordion__heading
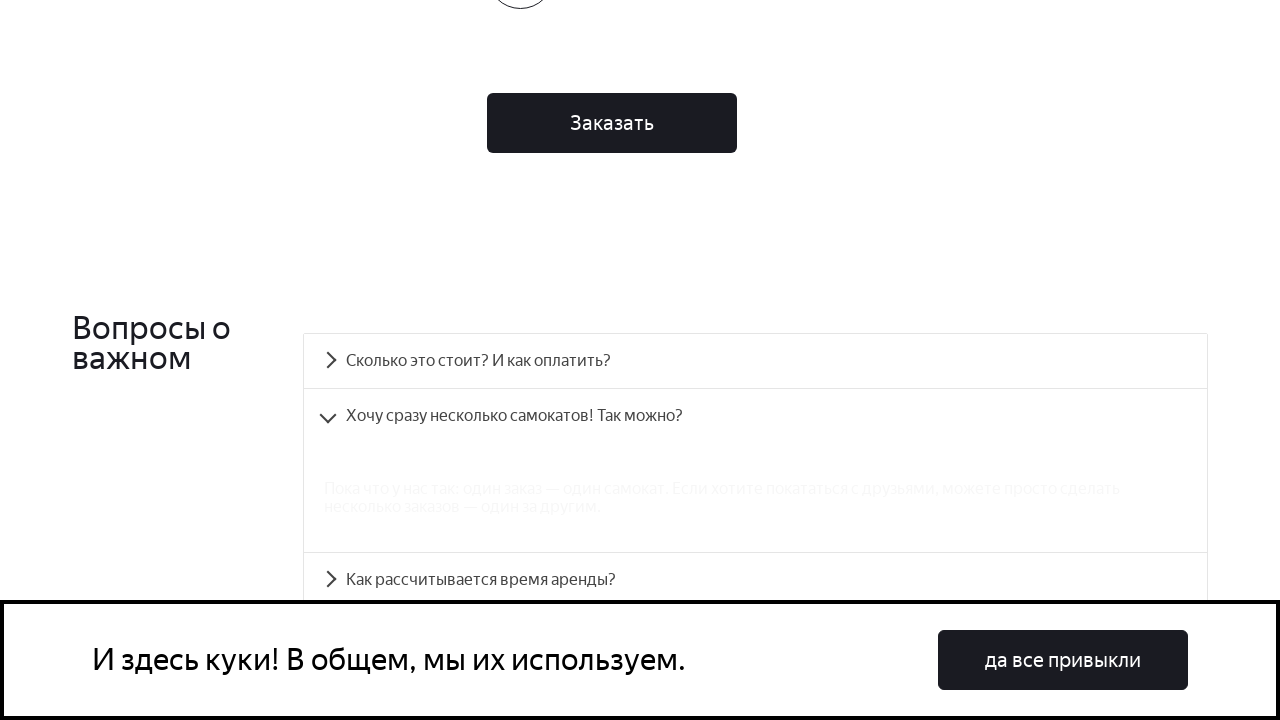

Answer panel for question 2 became visible
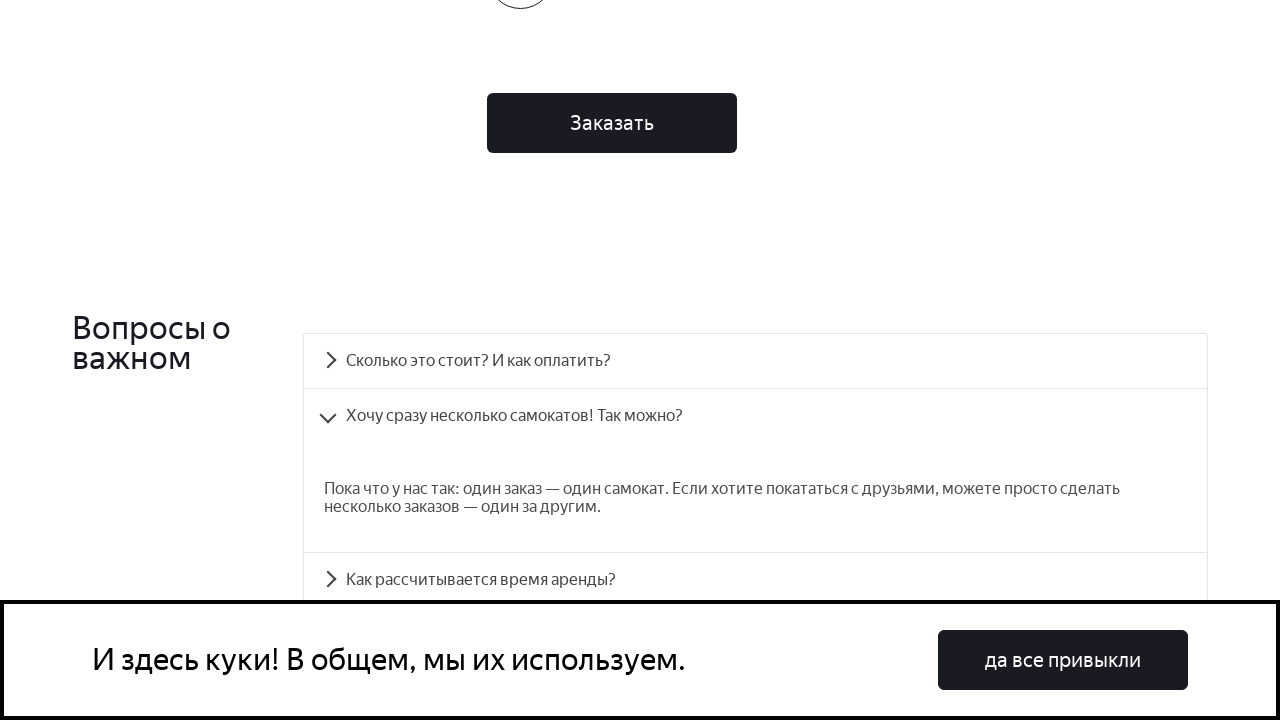

Retrieved answer text for question 2
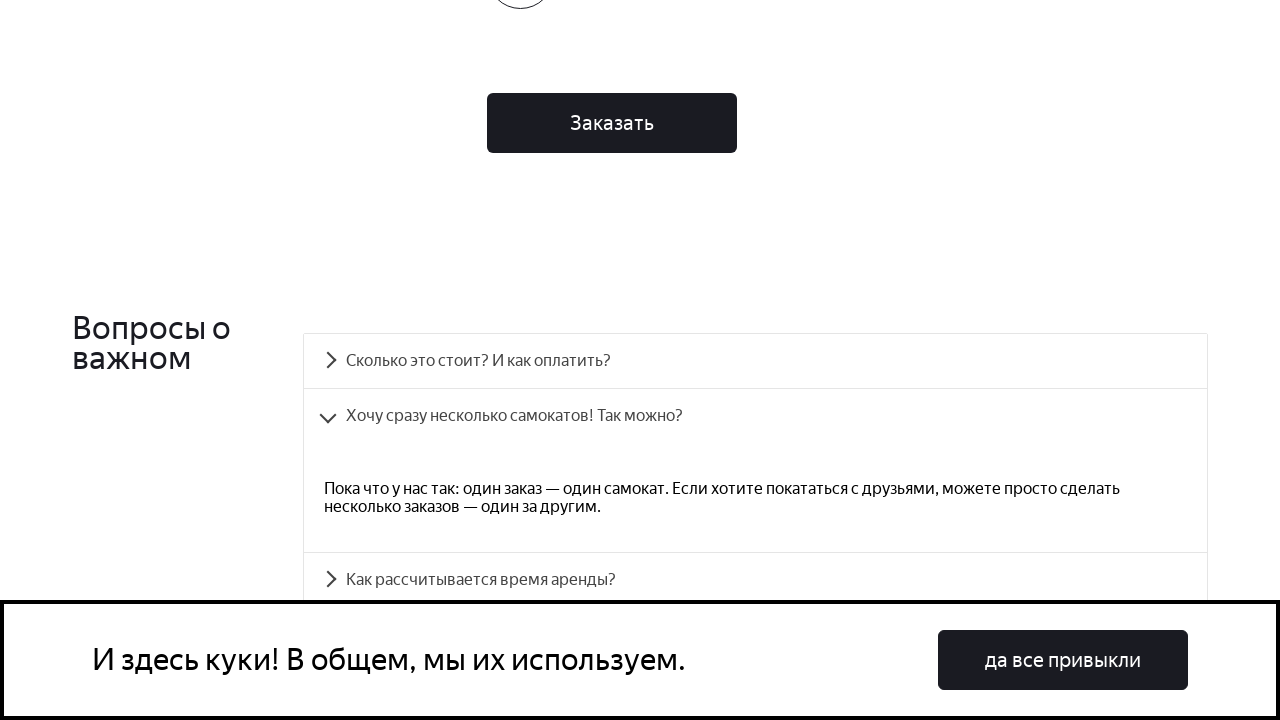

Verified answer text for question 2 is not empty
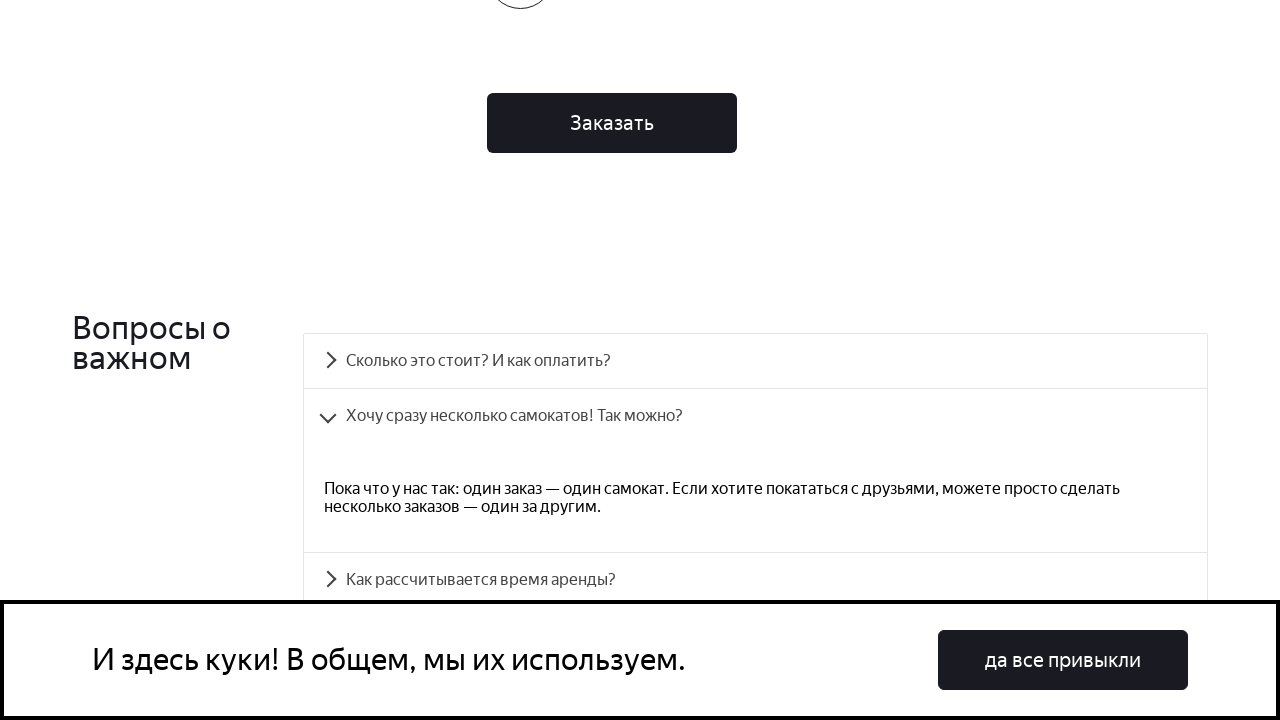

Scrolled to FAQ question 3 into view
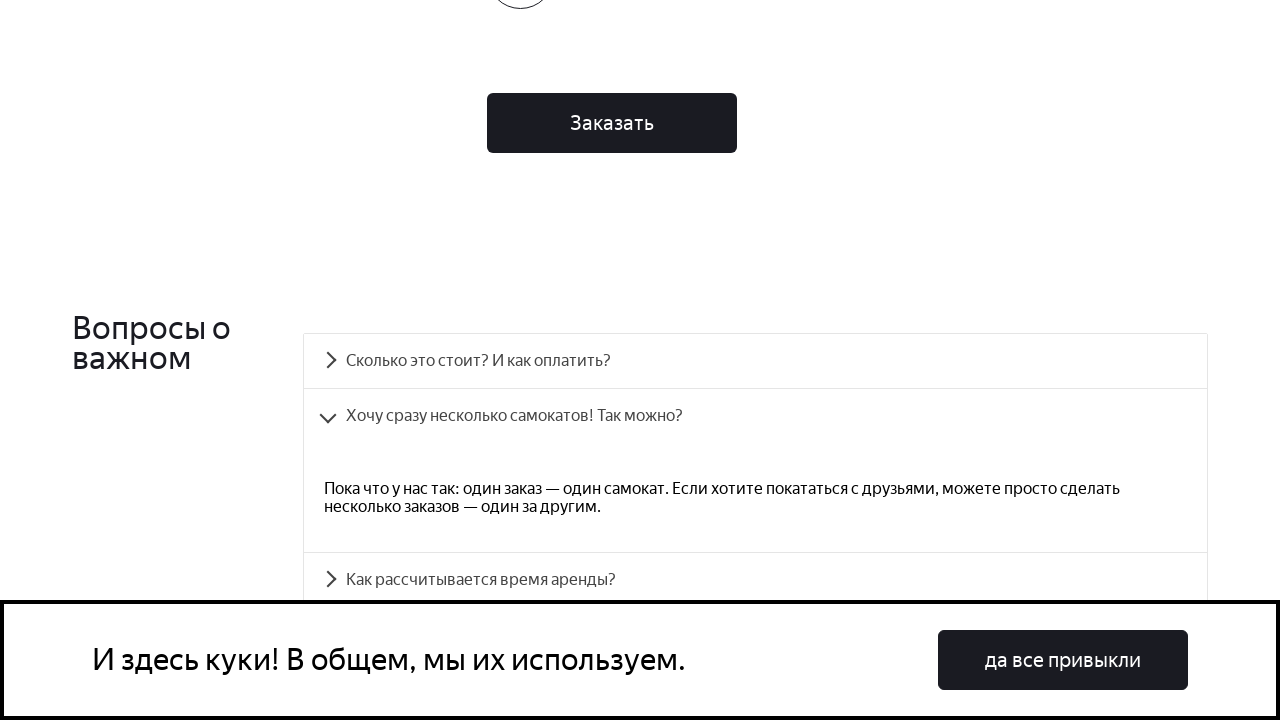

Clicked FAQ question 3 to expand accordion at (755, 580) on .accordion__item >> nth=2 >> .accordion__heading
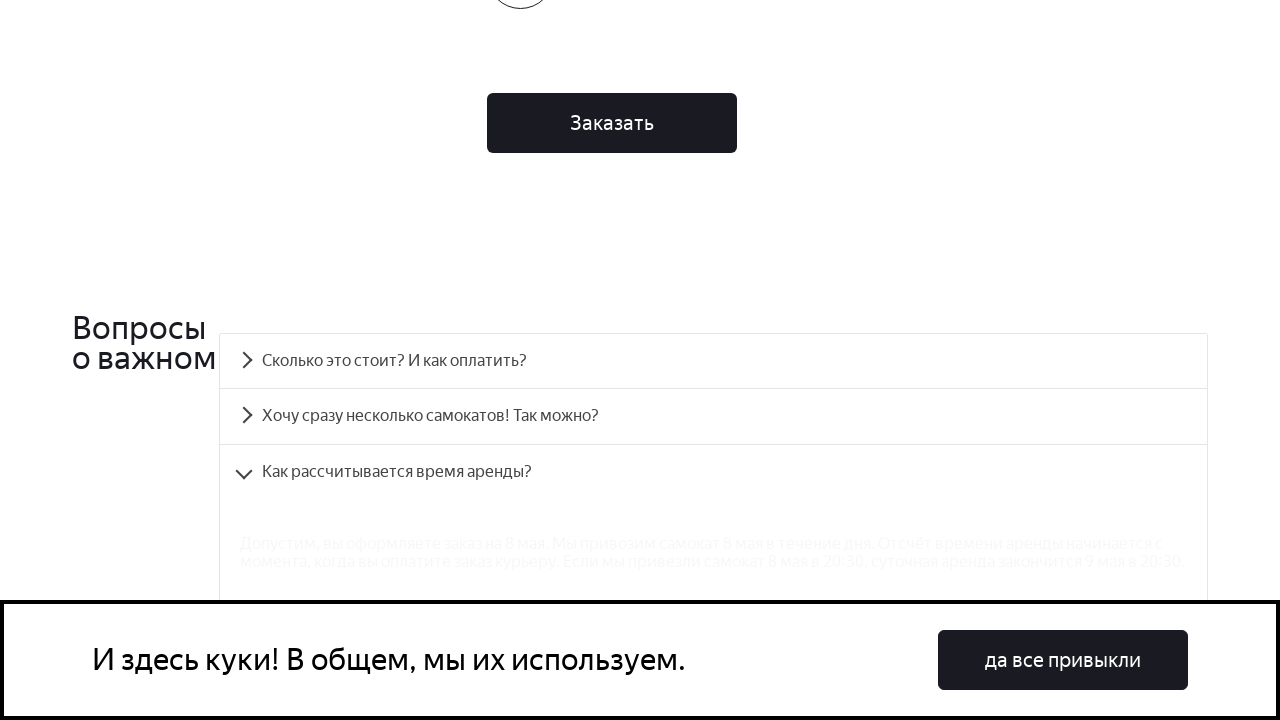

Answer panel for question 3 became visible
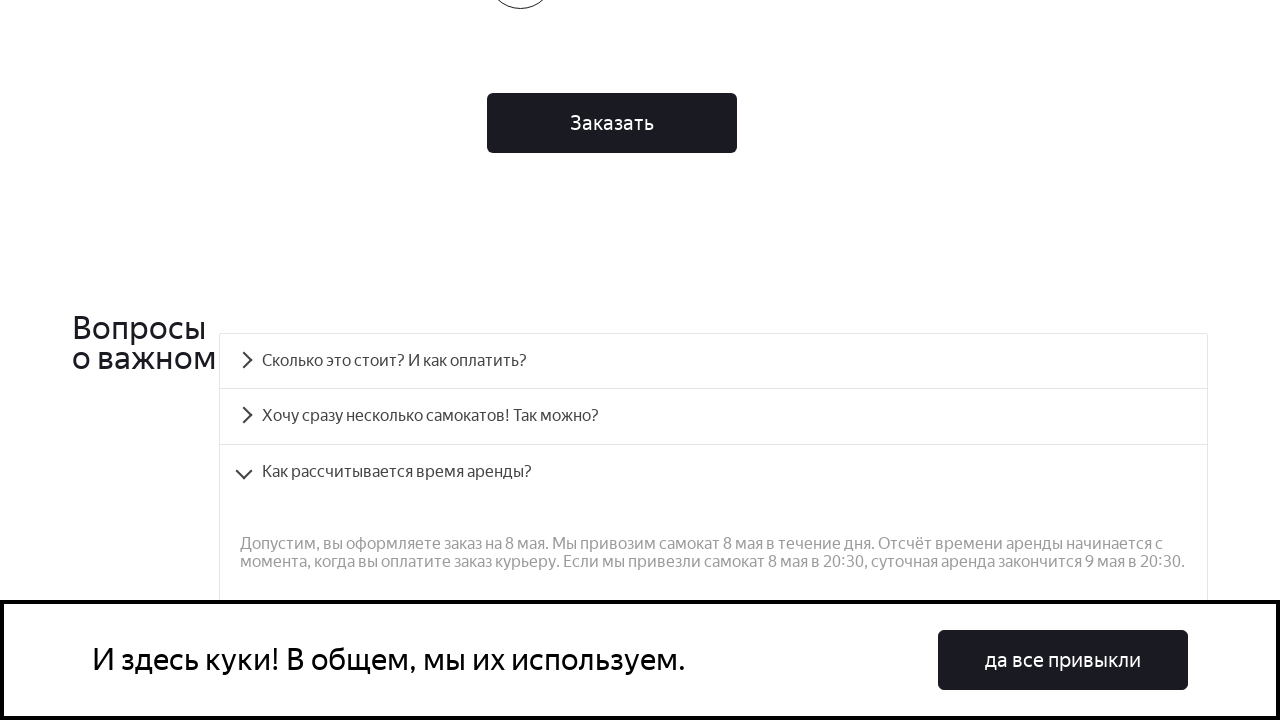

Retrieved answer text for question 3
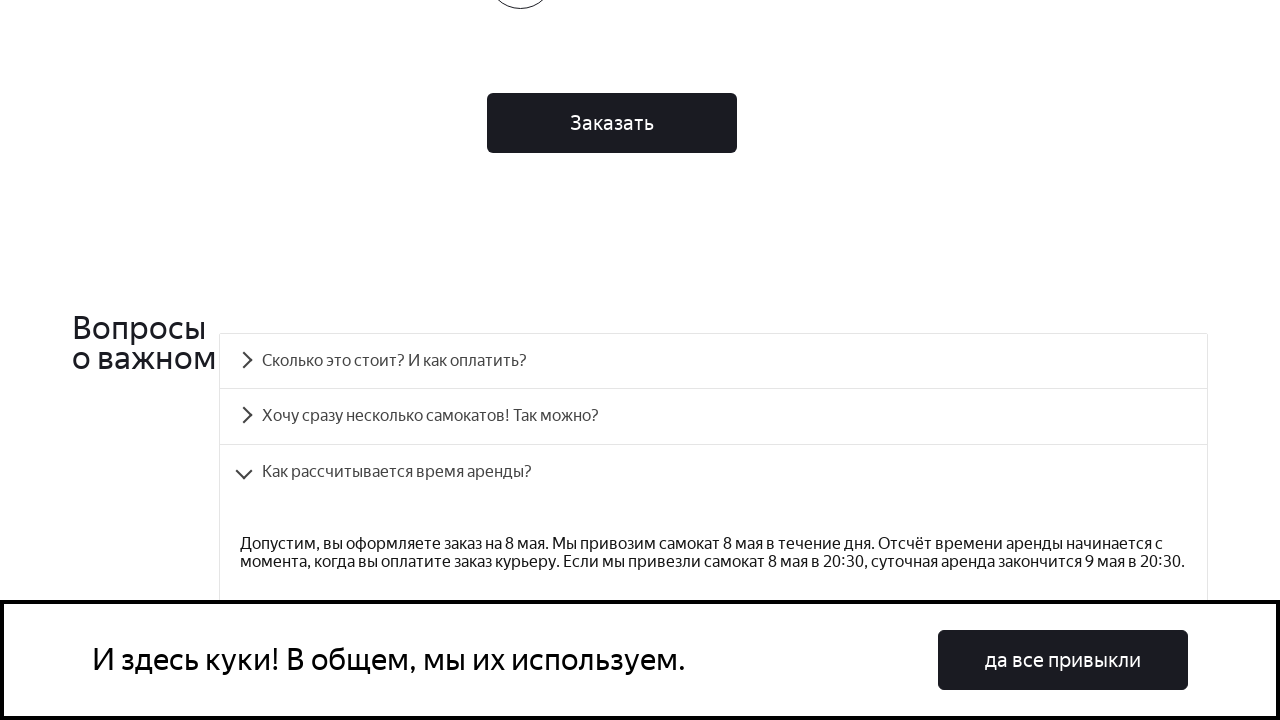

Verified answer text for question 3 is not empty
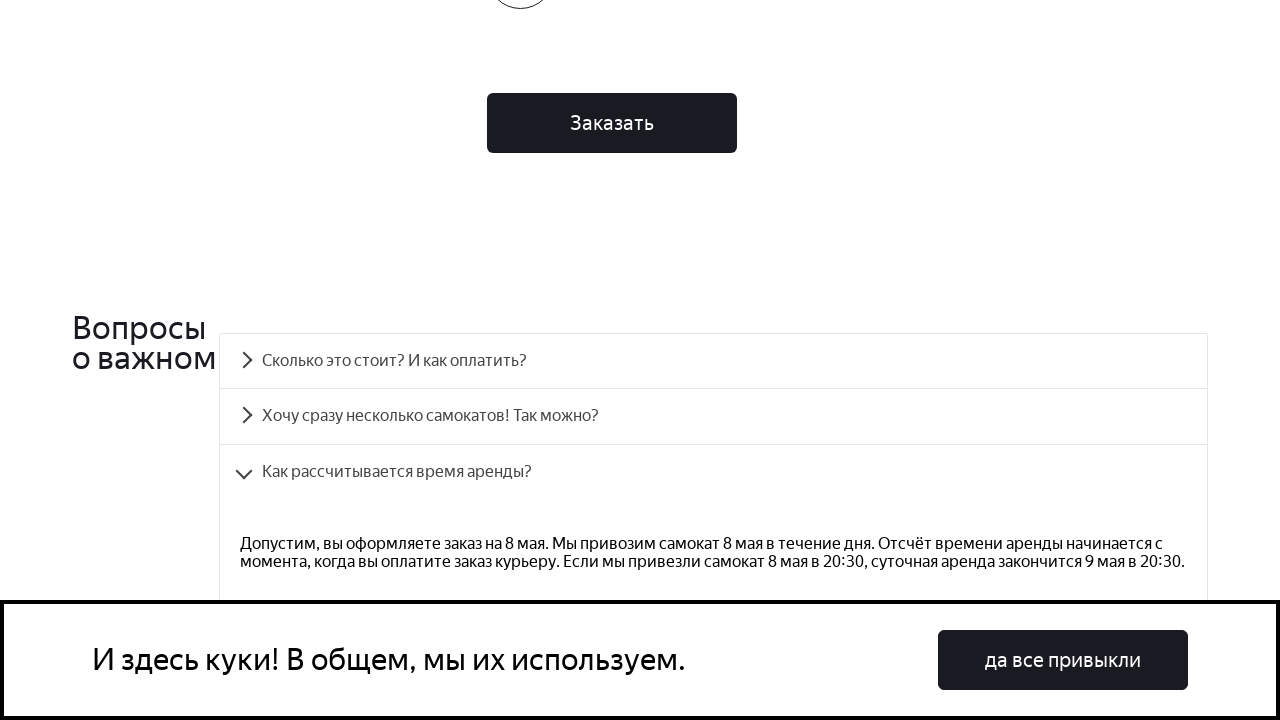

Scrolled to FAQ question 4 into view
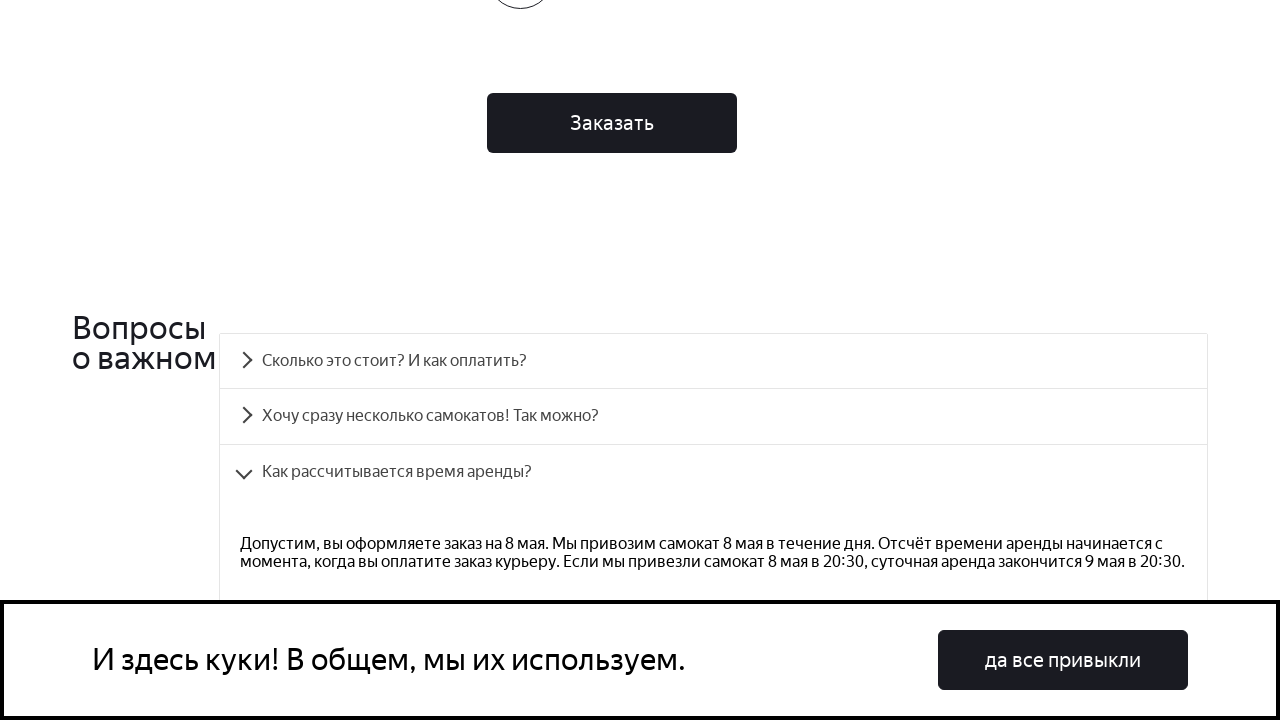

Clicked FAQ question 4 to expand accordion at (714, 361) on .accordion__item >> nth=3 >> .accordion__heading
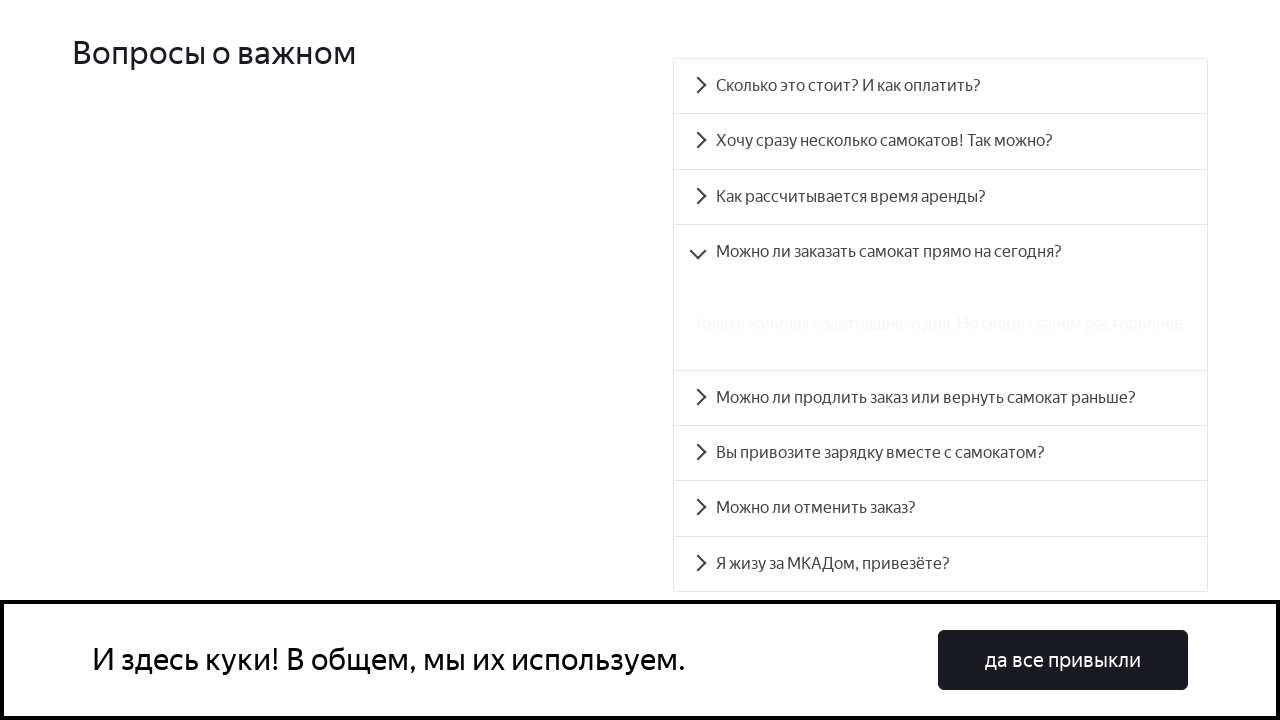

Answer panel for question 4 became visible
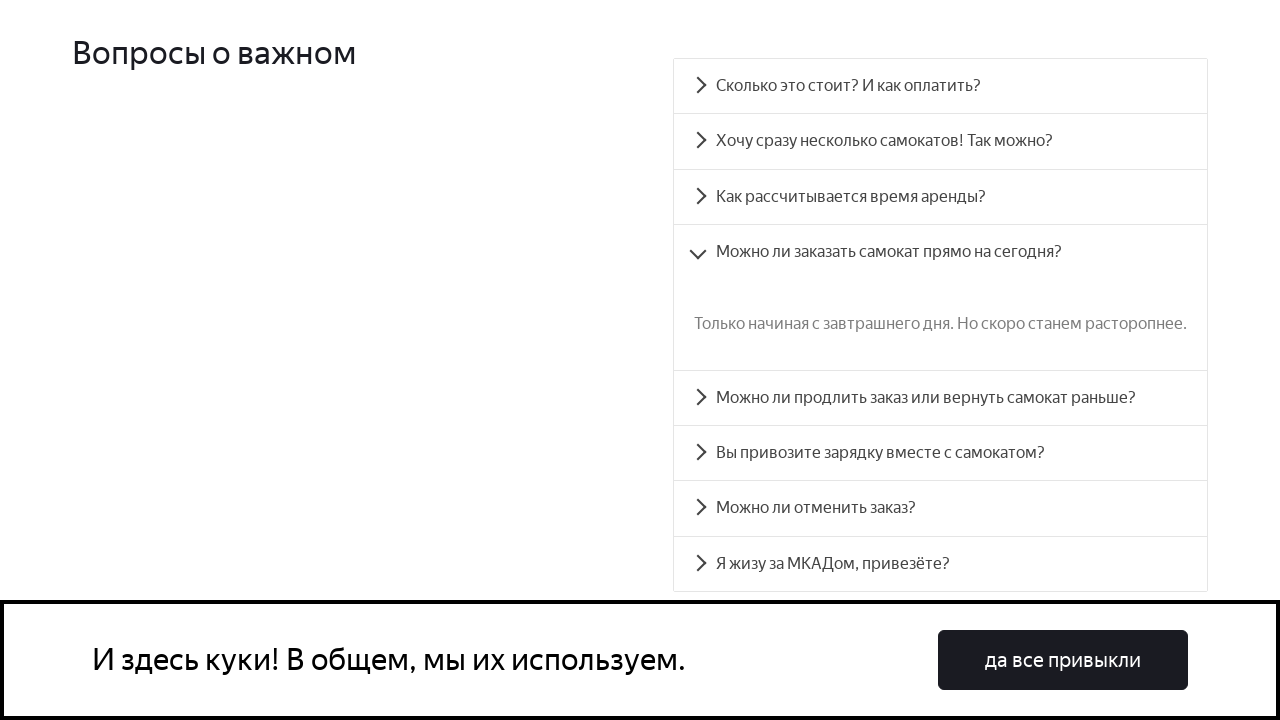

Retrieved answer text for question 4
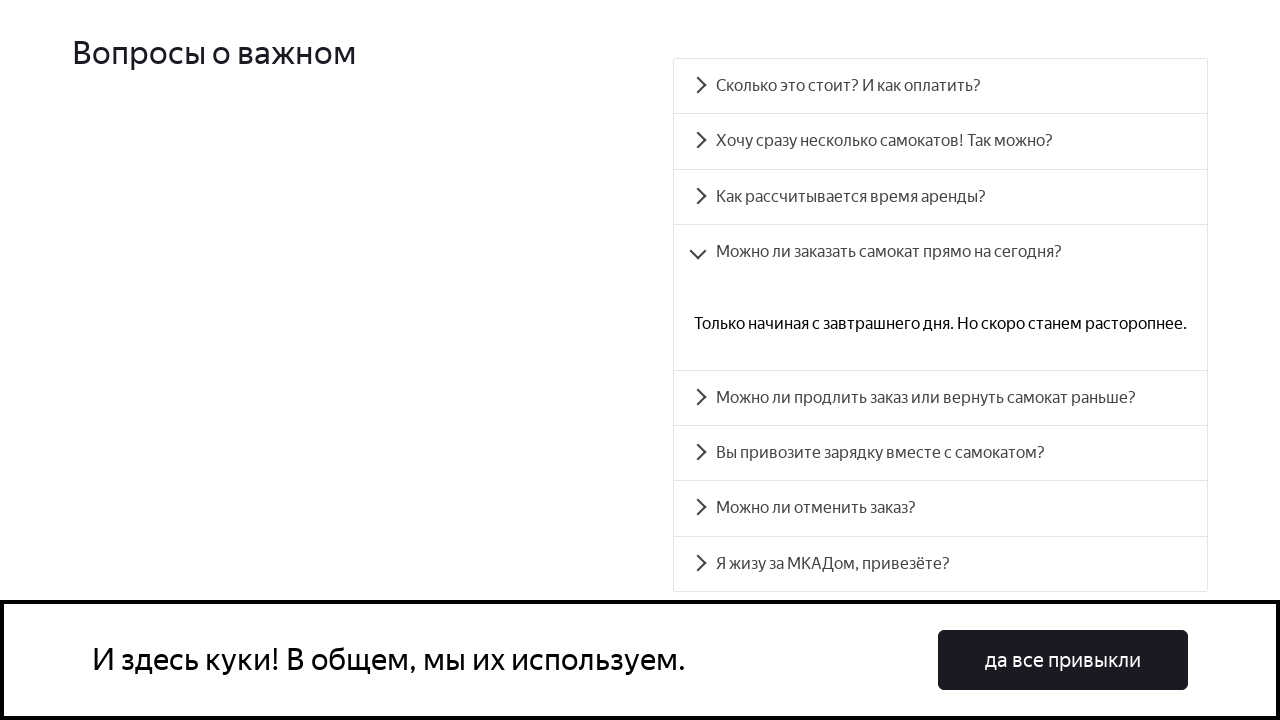

Verified answer text for question 4 is not empty
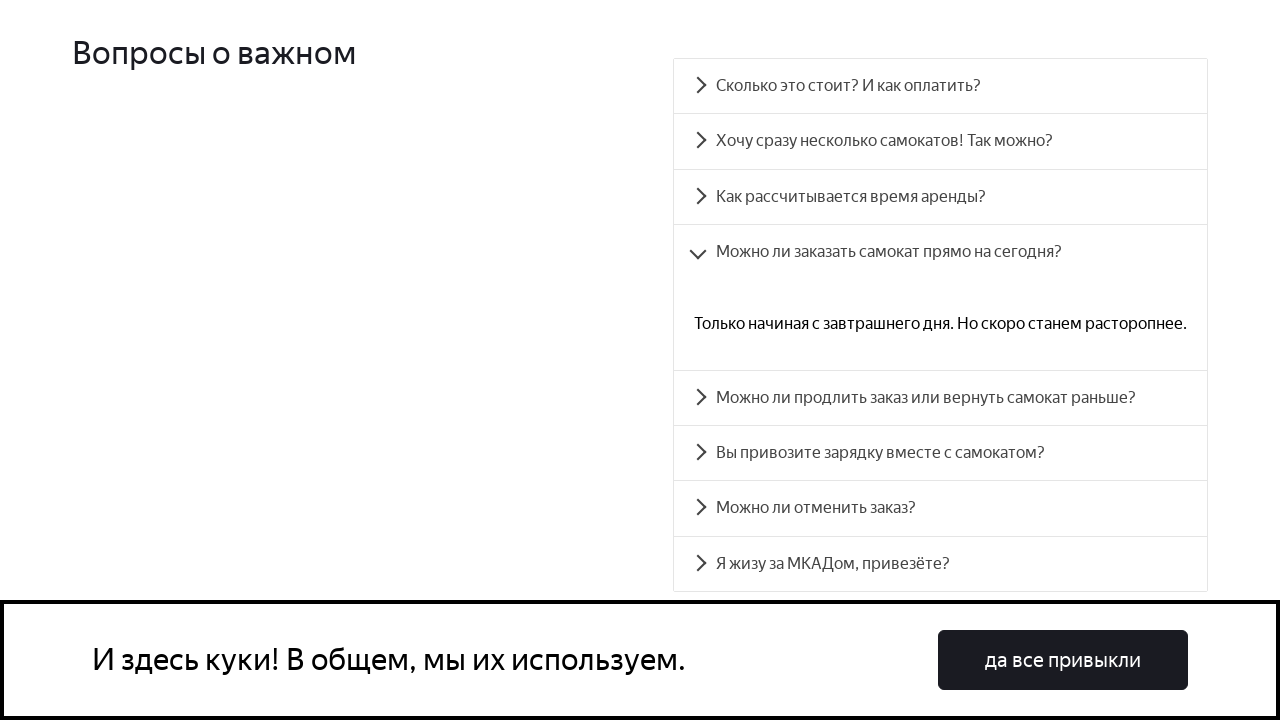

Scrolled to FAQ question 5 into view
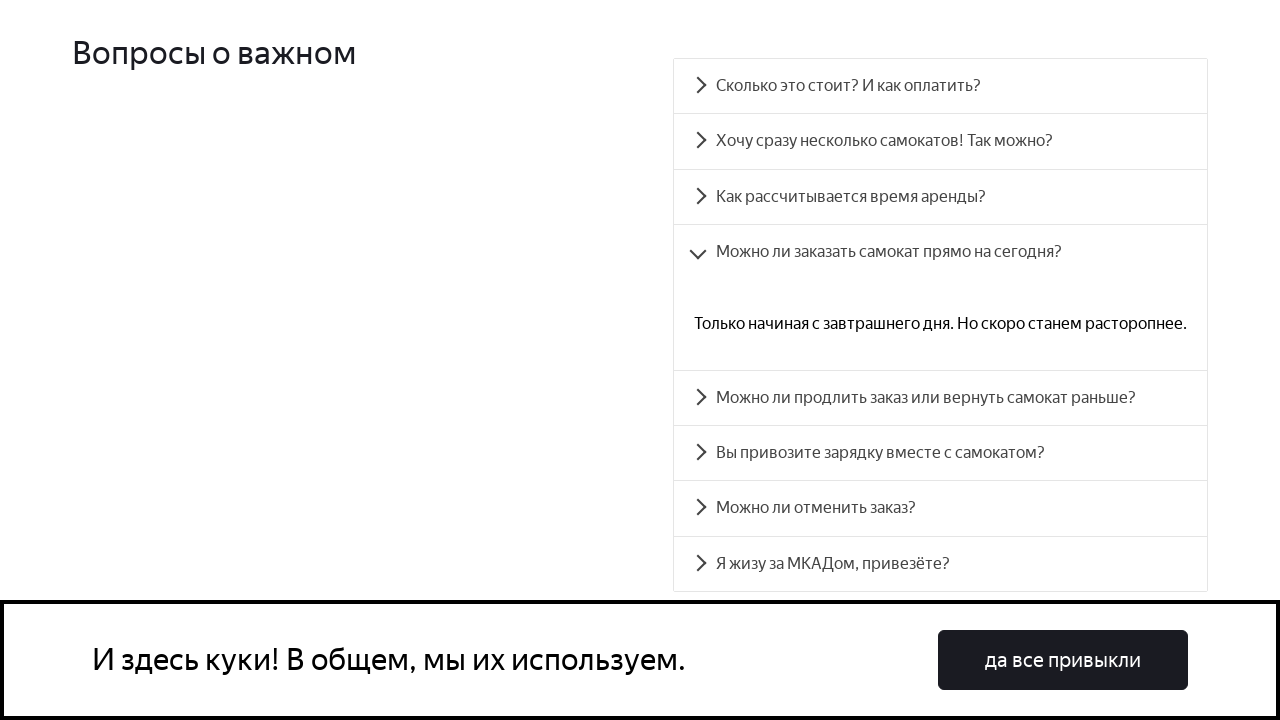

Clicked FAQ question 5 to expand accordion at (940, 398) on .accordion__item >> nth=4 >> .accordion__heading
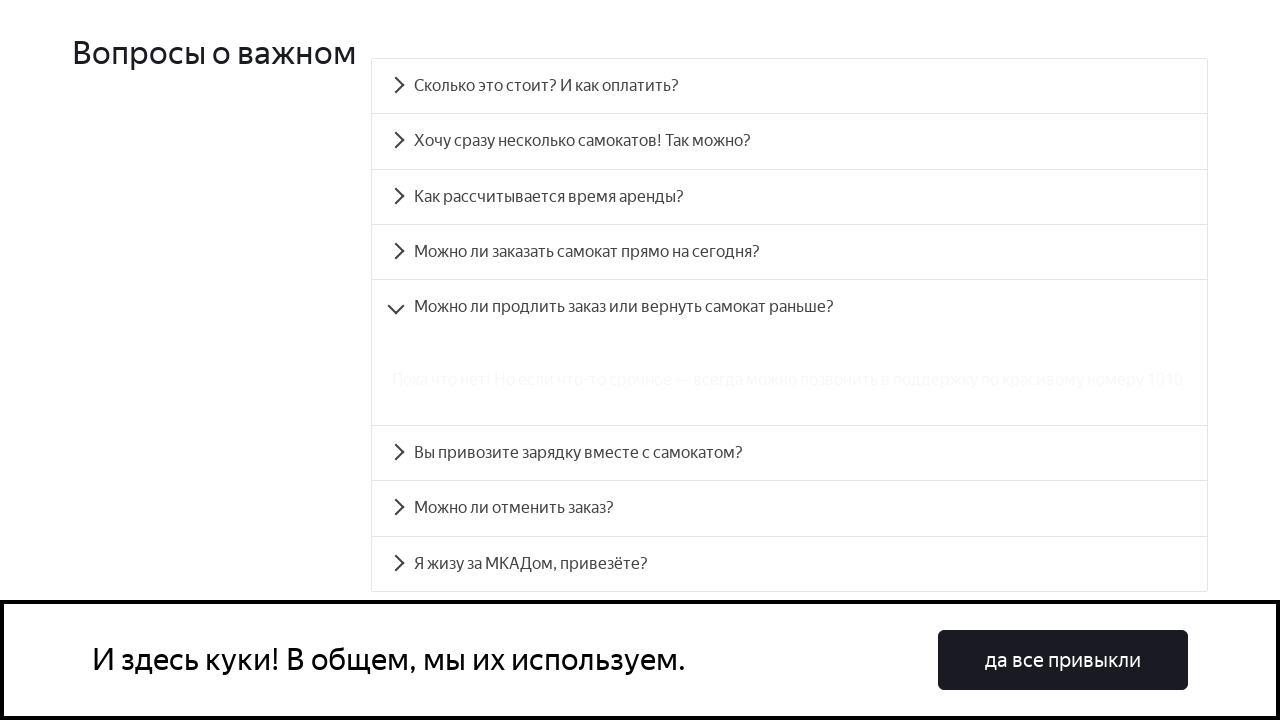

Answer panel for question 5 became visible
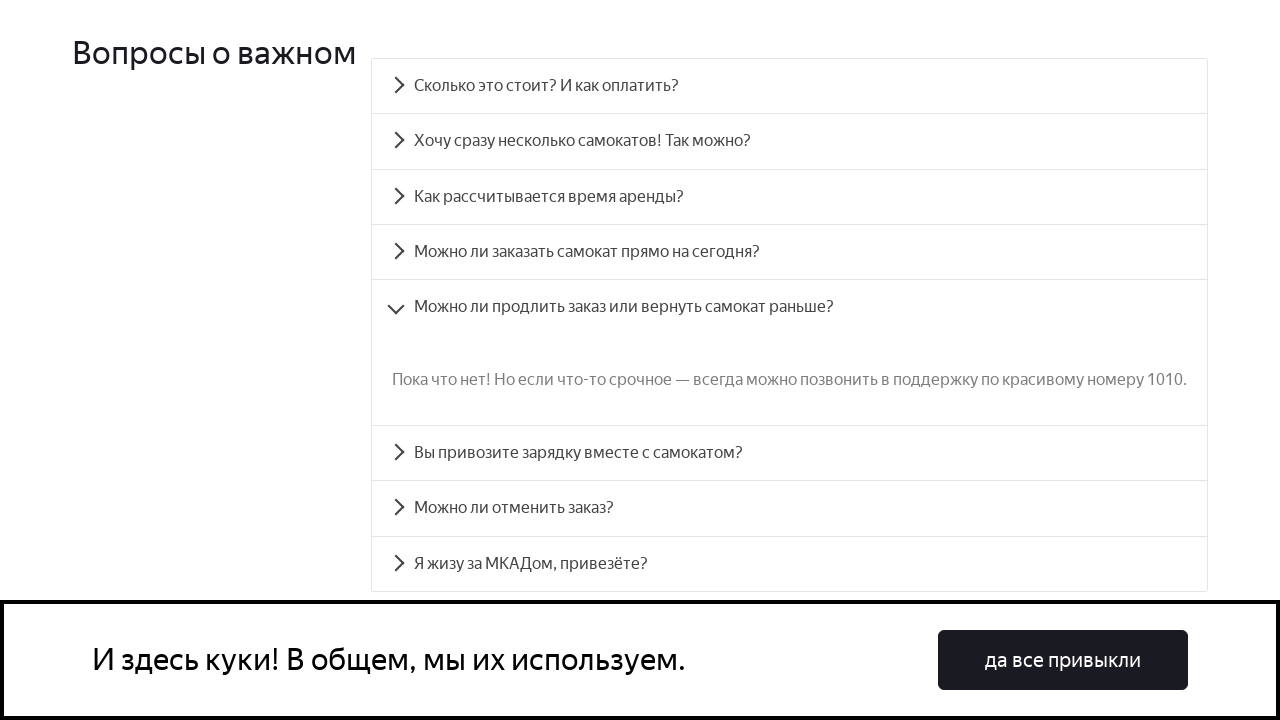

Retrieved answer text for question 5
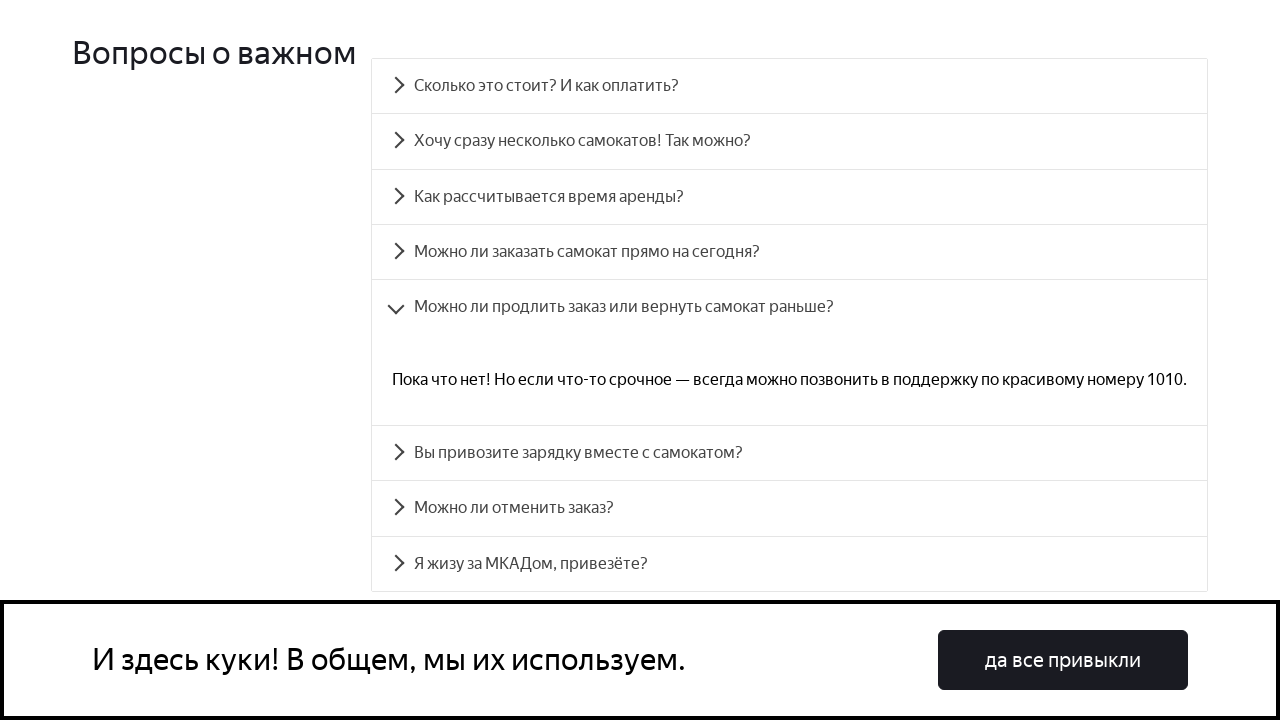

Verified answer text for question 5 is not empty
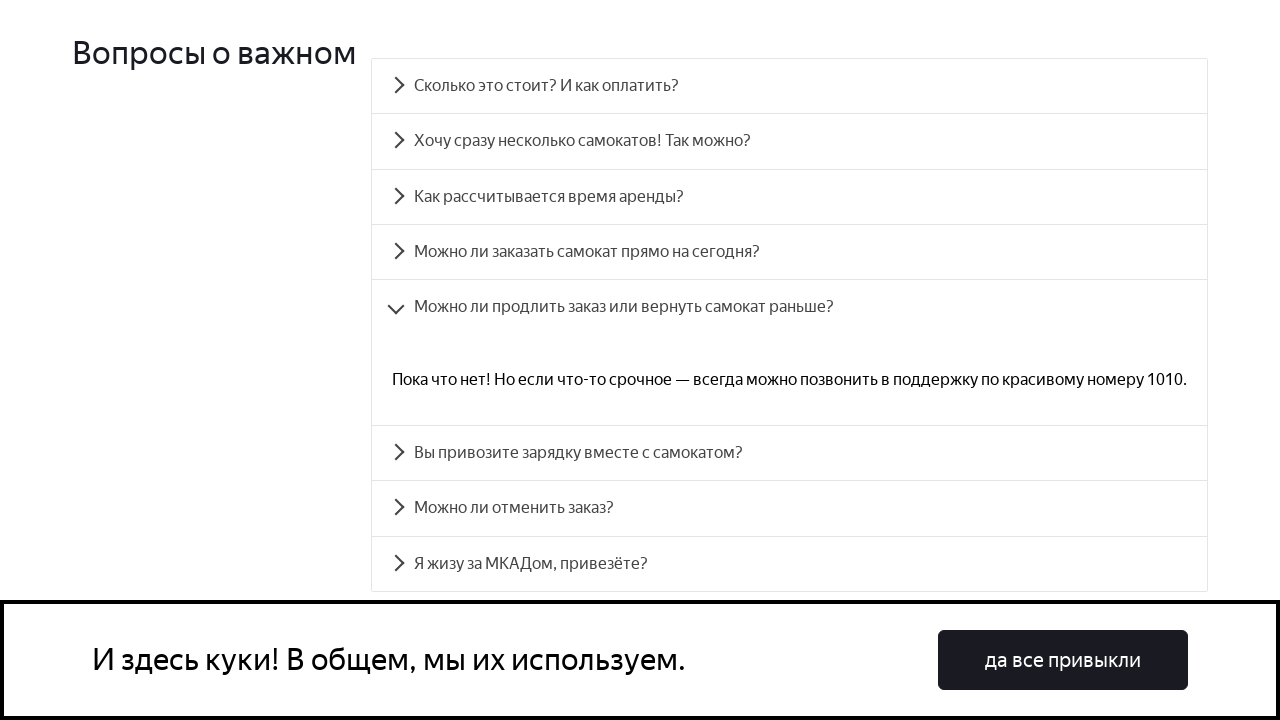

Scrolled to FAQ question 6 into view
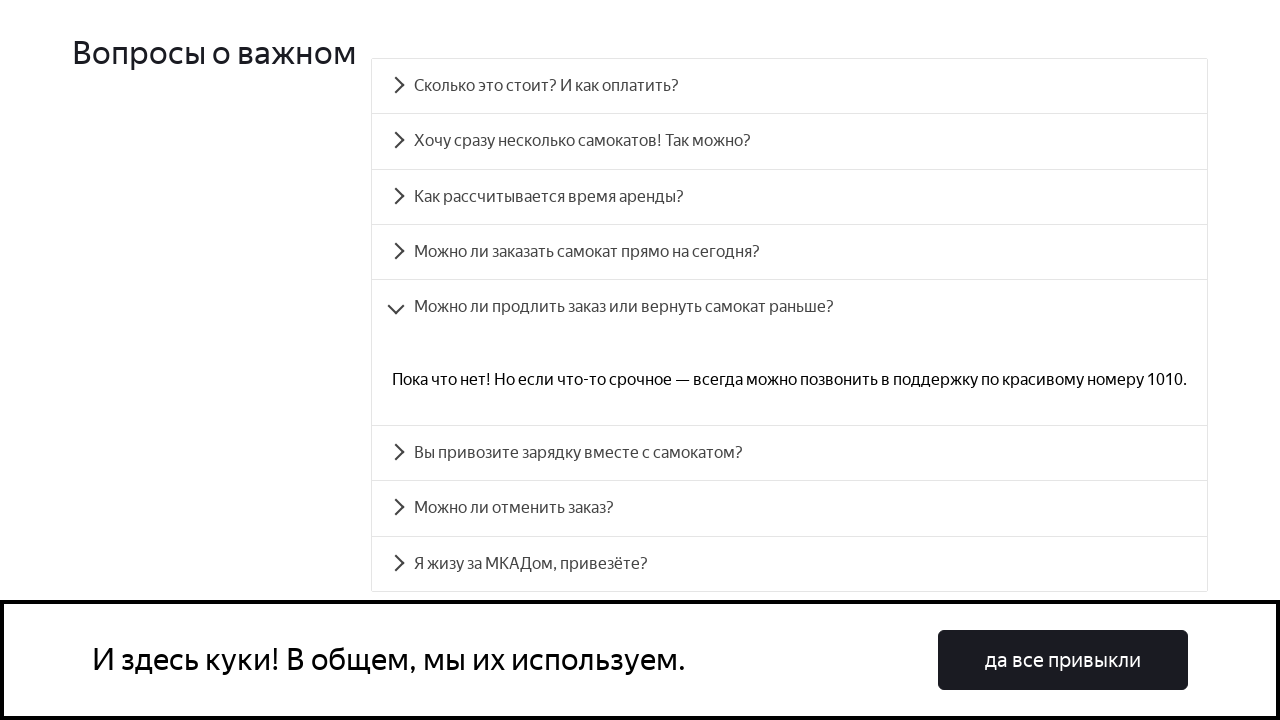

Clicked FAQ question 6 to expand accordion at (790, 453) on .accordion__item >> nth=5 >> .accordion__heading
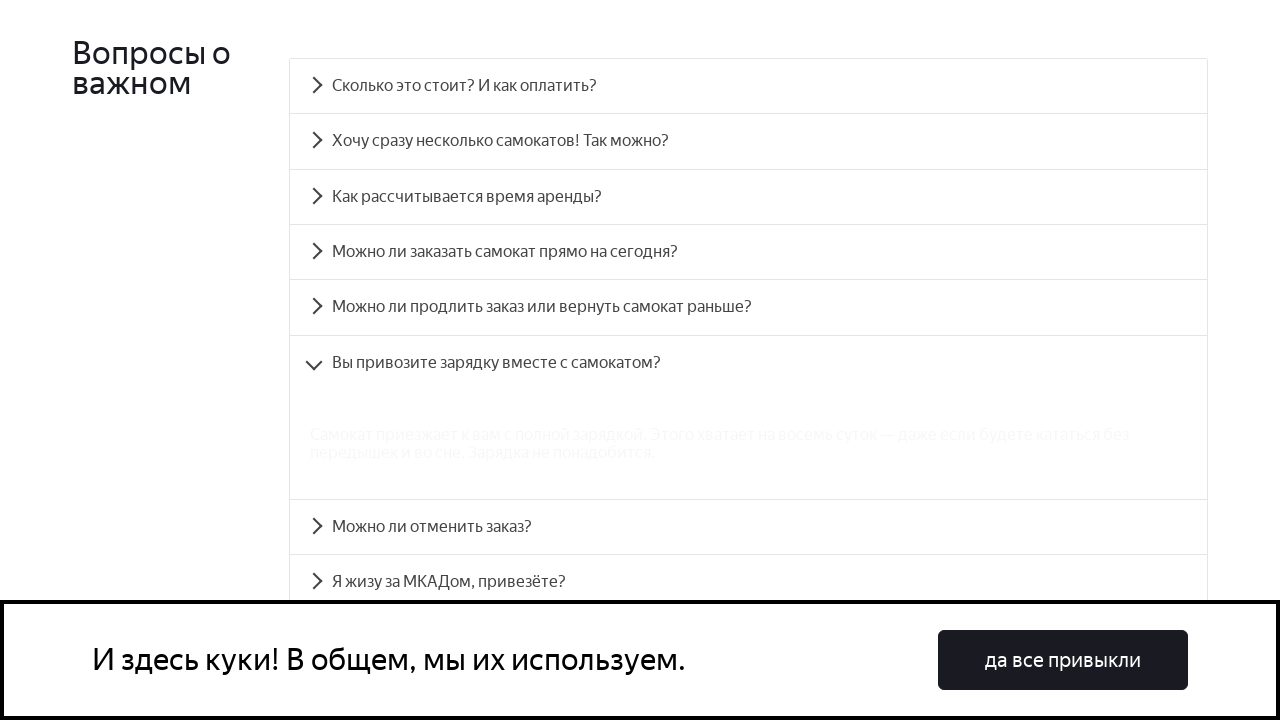

Answer panel for question 6 became visible
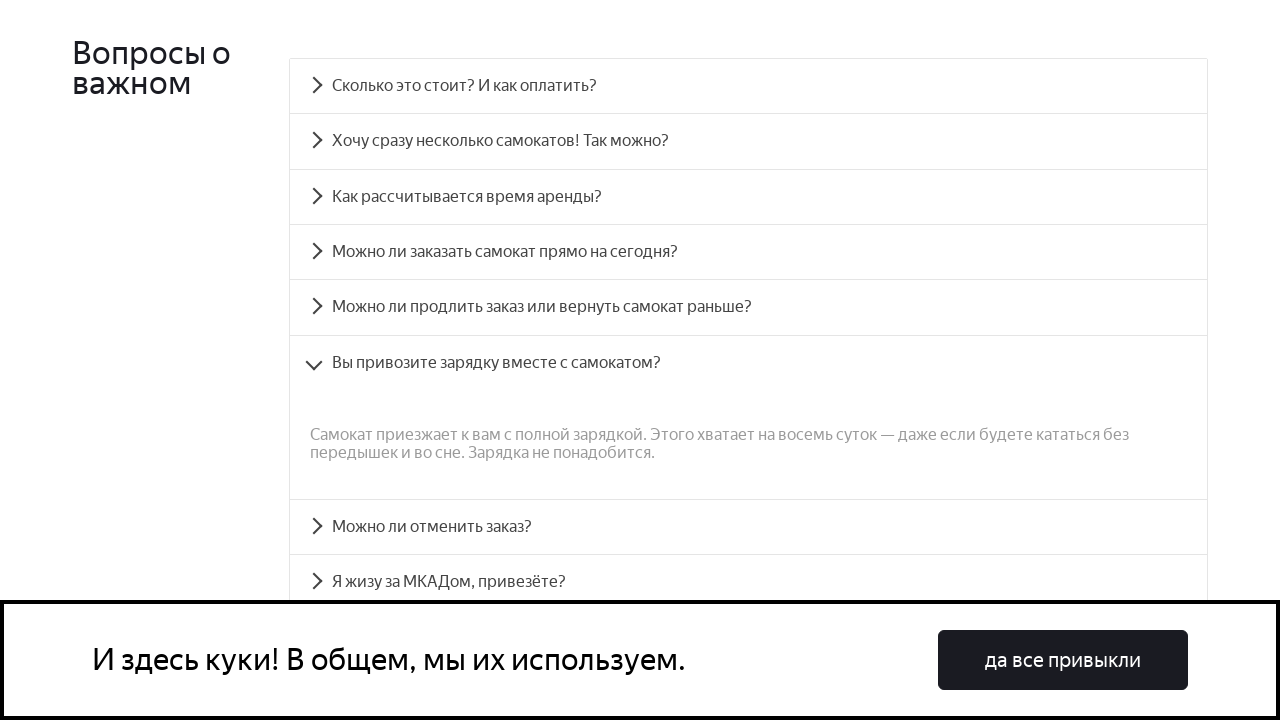

Retrieved answer text for question 6
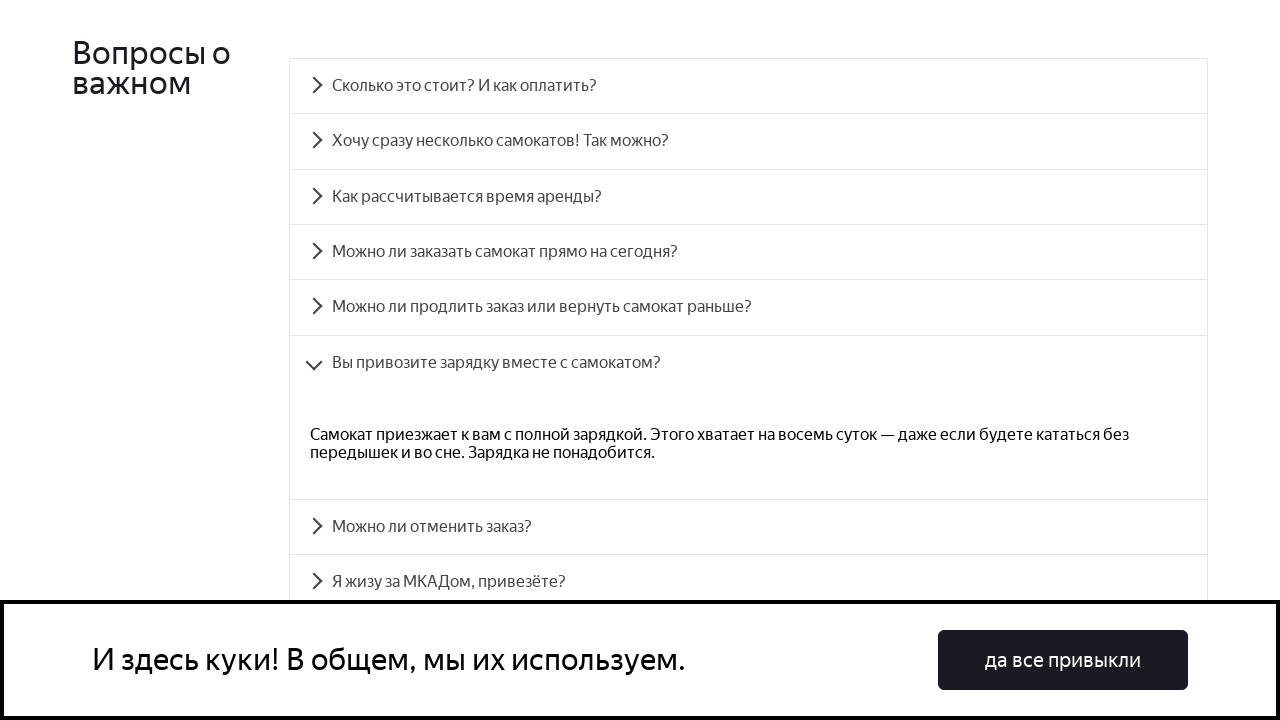

Verified answer text for question 6 is not empty
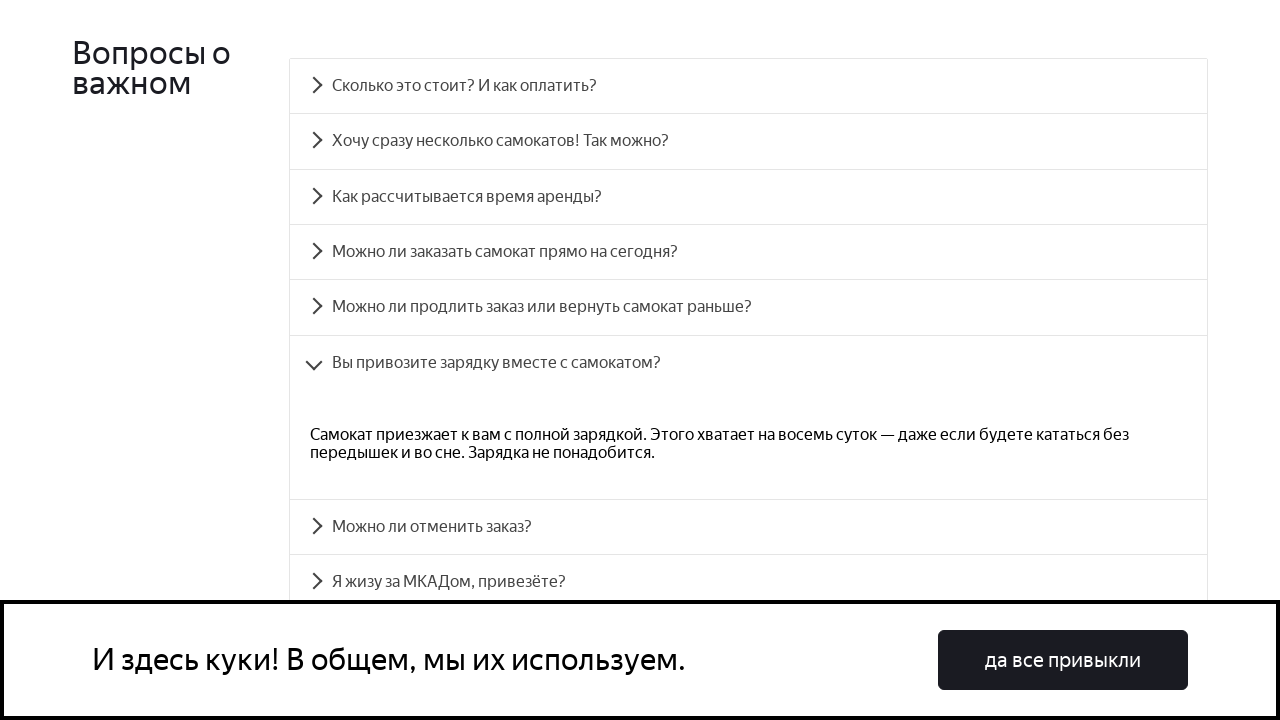

Scrolled to FAQ question 7 into view
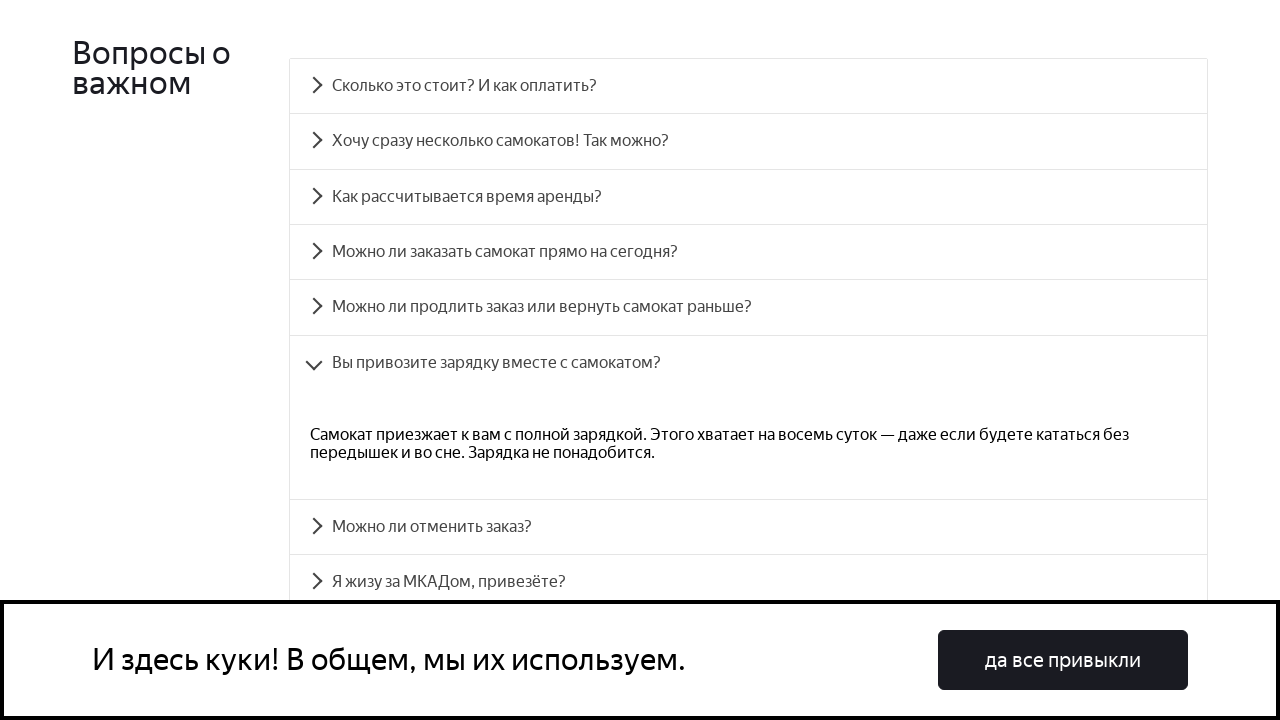

Clicked FAQ question 7 to expand accordion at (748, 527) on .accordion__item >> nth=6 >> .accordion__heading
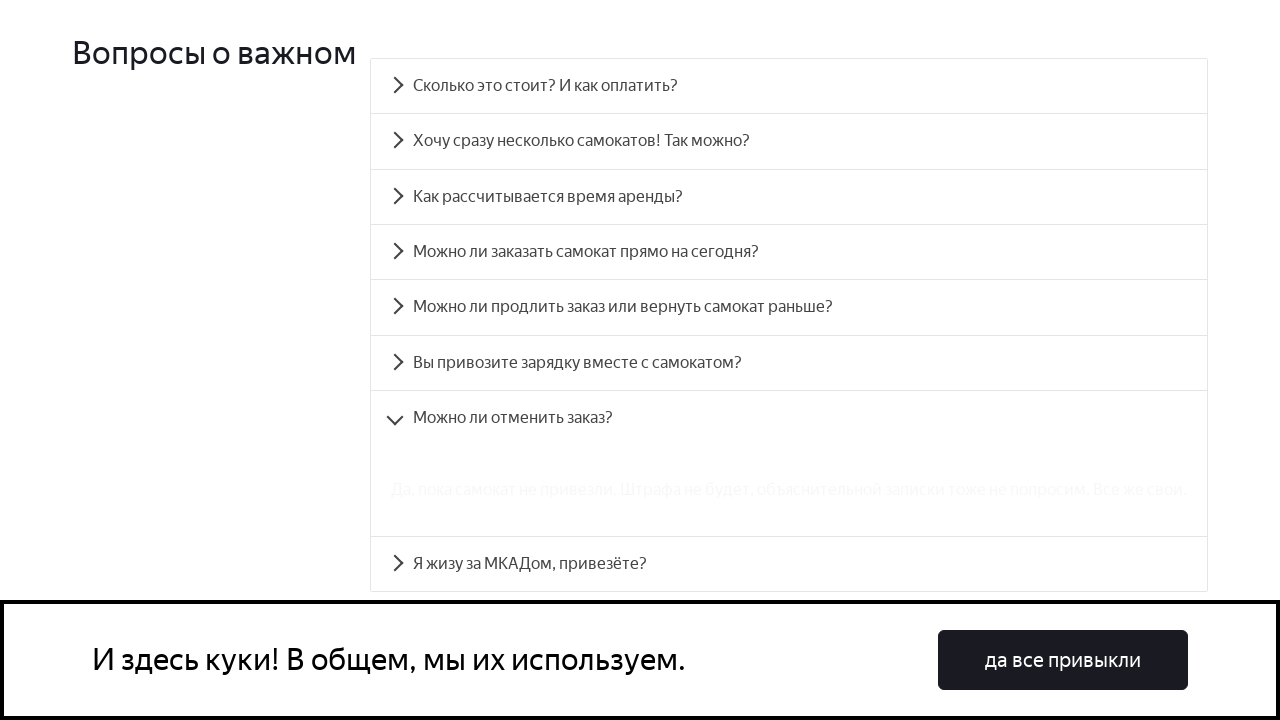

Answer panel for question 7 became visible
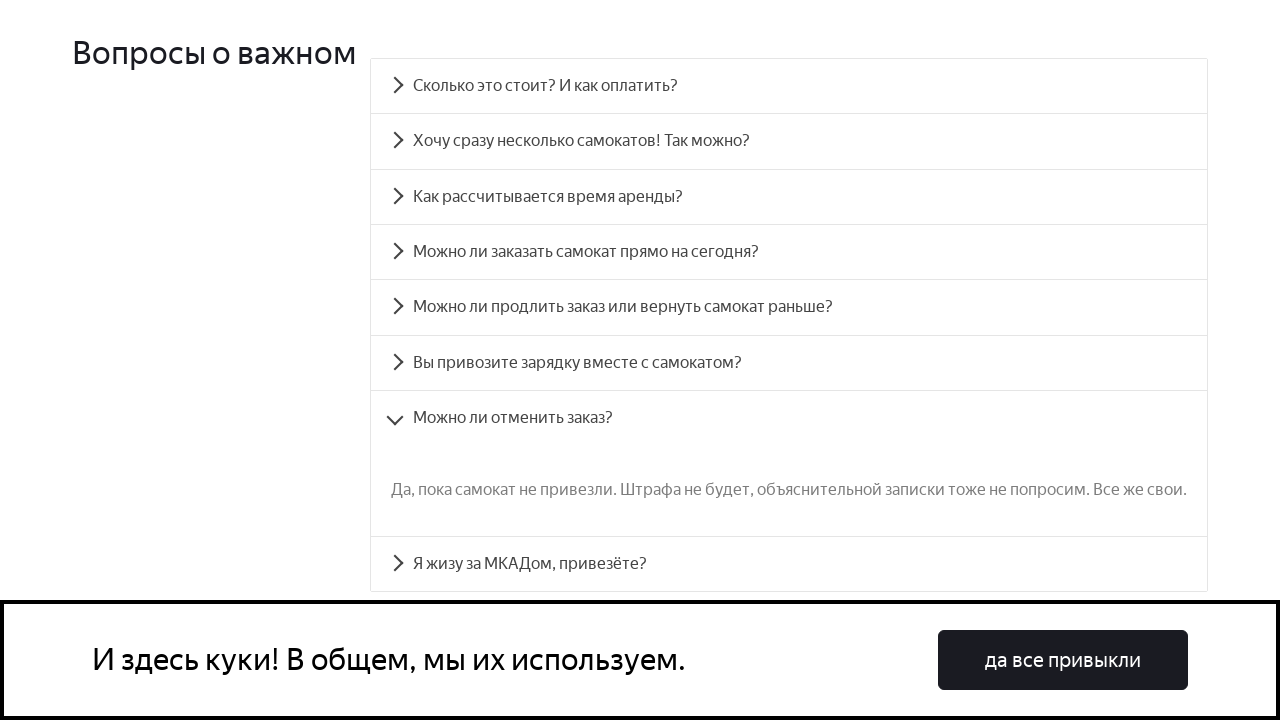

Retrieved answer text for question 7
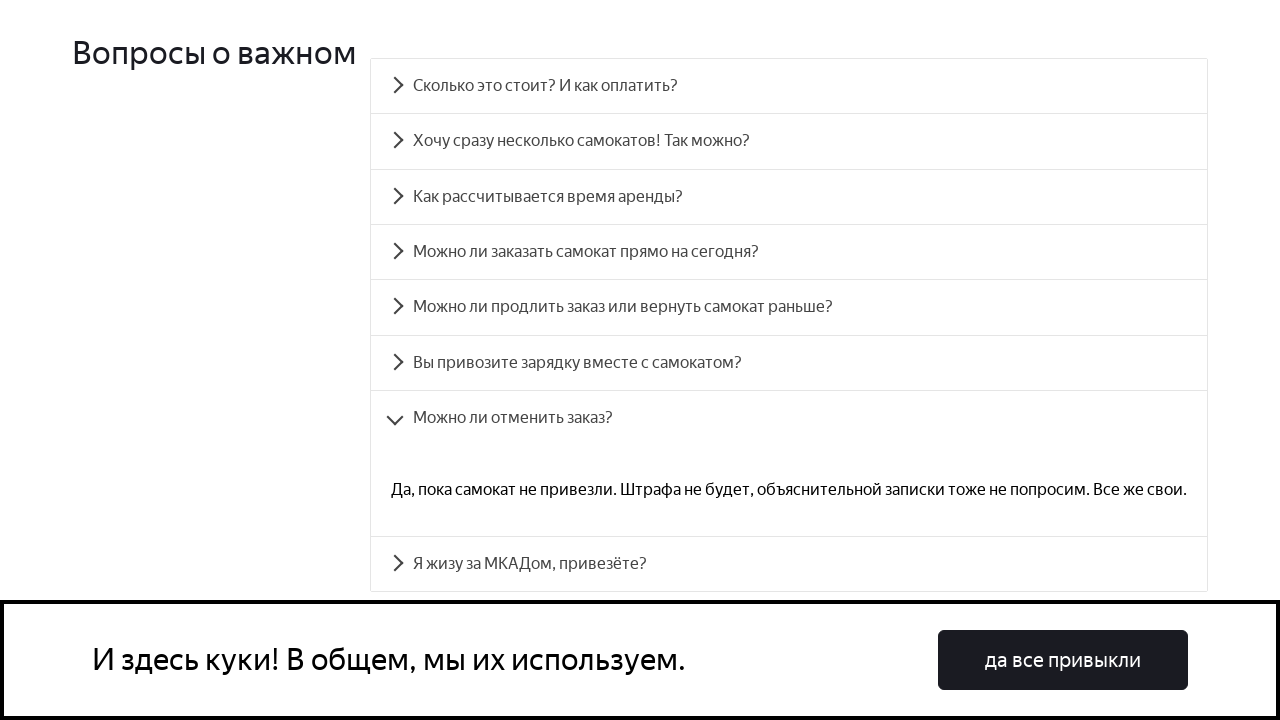

Verified answer text for question 7 is not empty
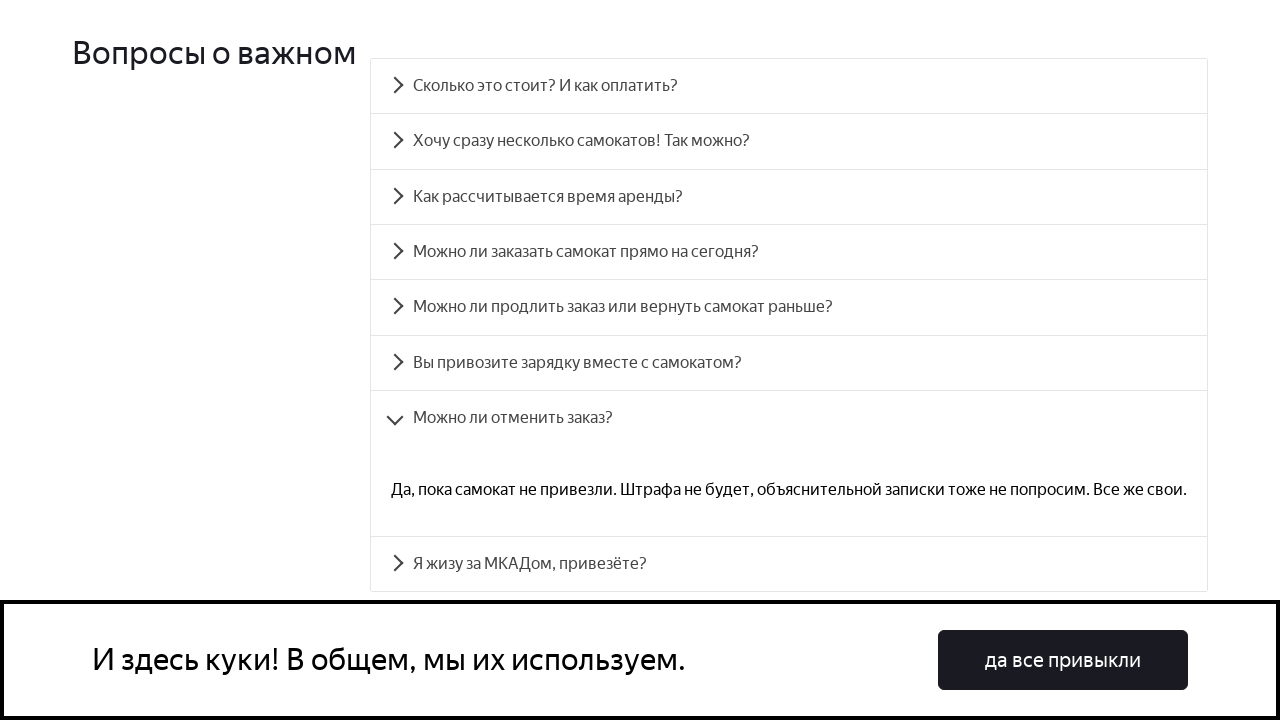

Scrolled to FAQ question 8 into view
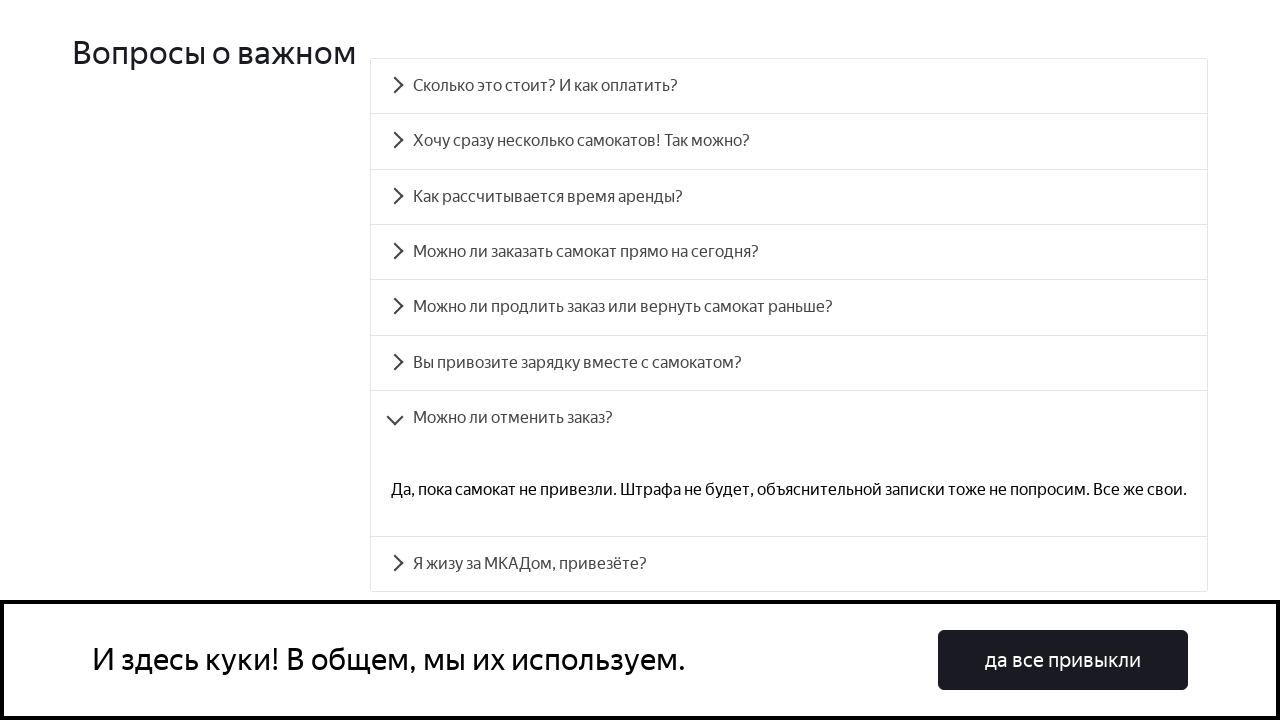

Clicked FAQ question 8 to expand accordion at (789, 564) on .accordion__item >> nth=7 >> .accordion__heading
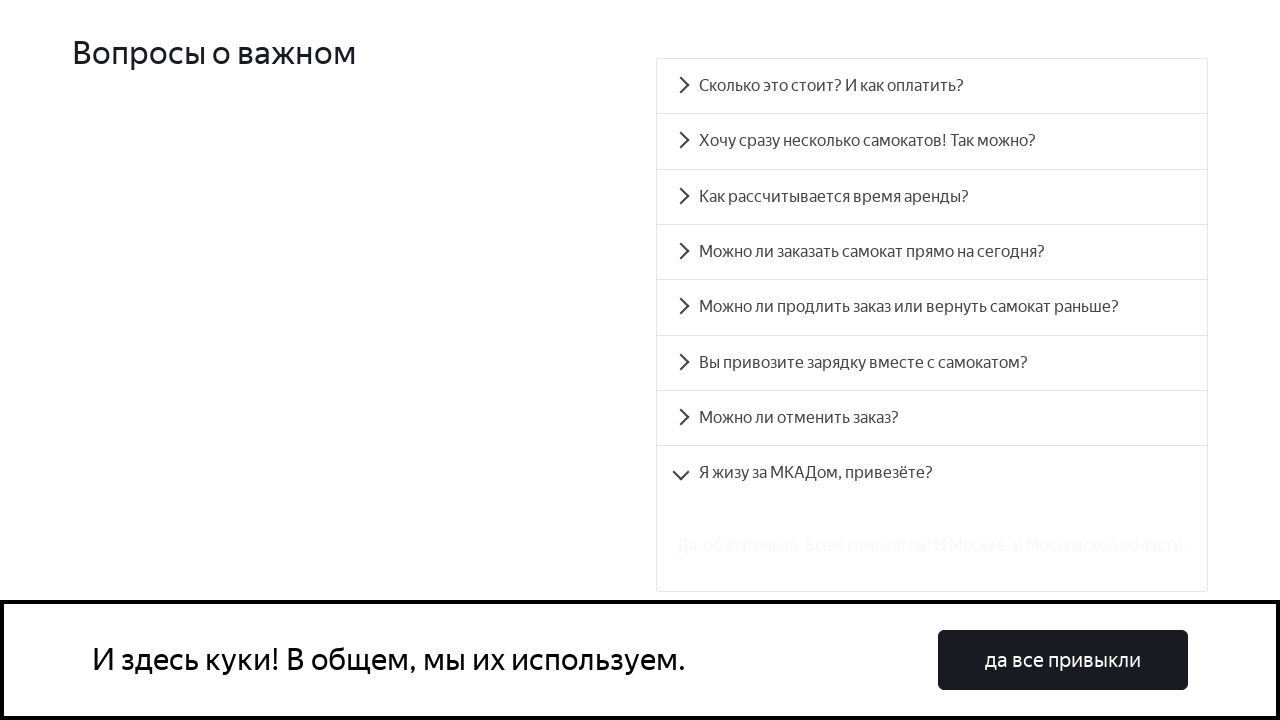

Answer panel for question 8 became visible
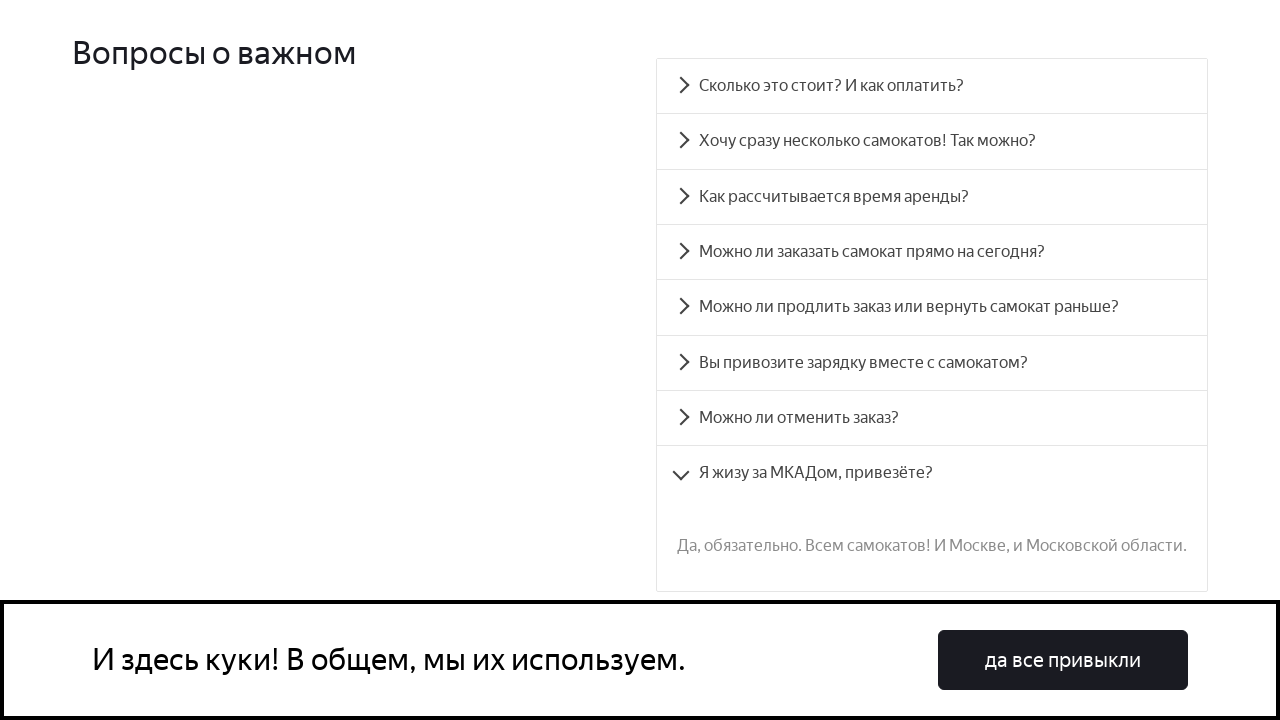

Retrieved answer text for question 8
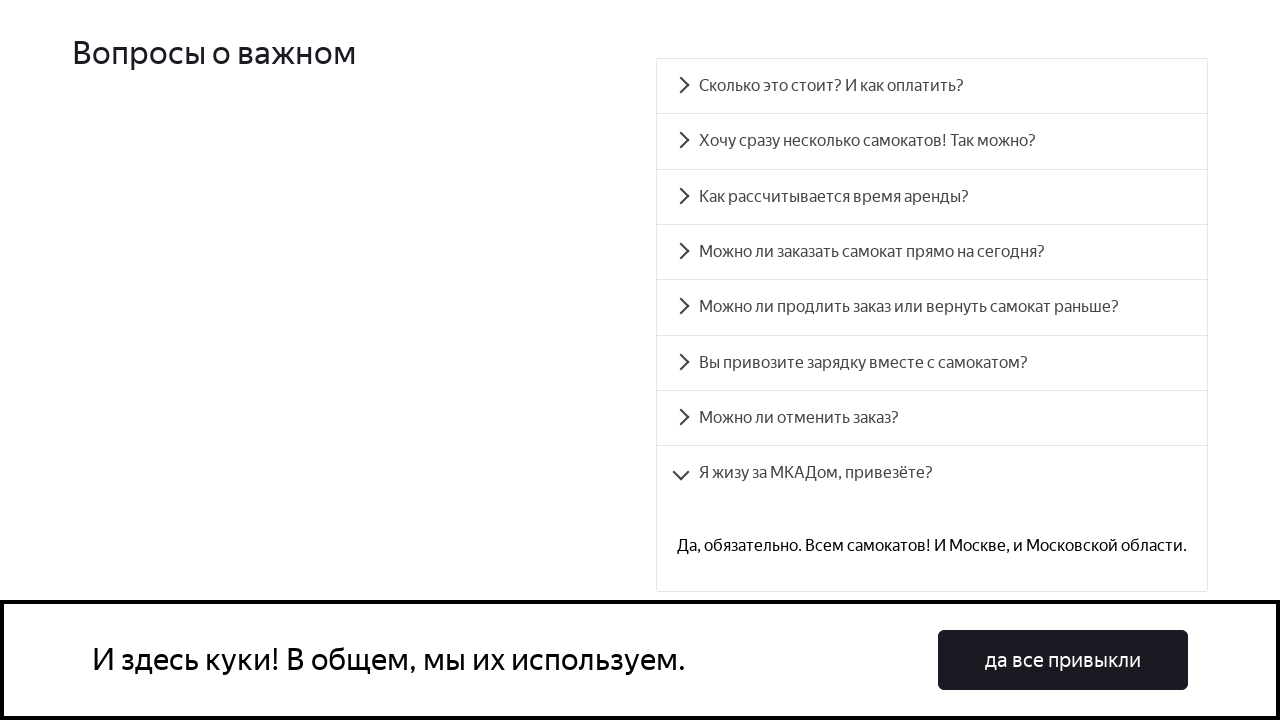

Verified answer text for question 8 is not empty
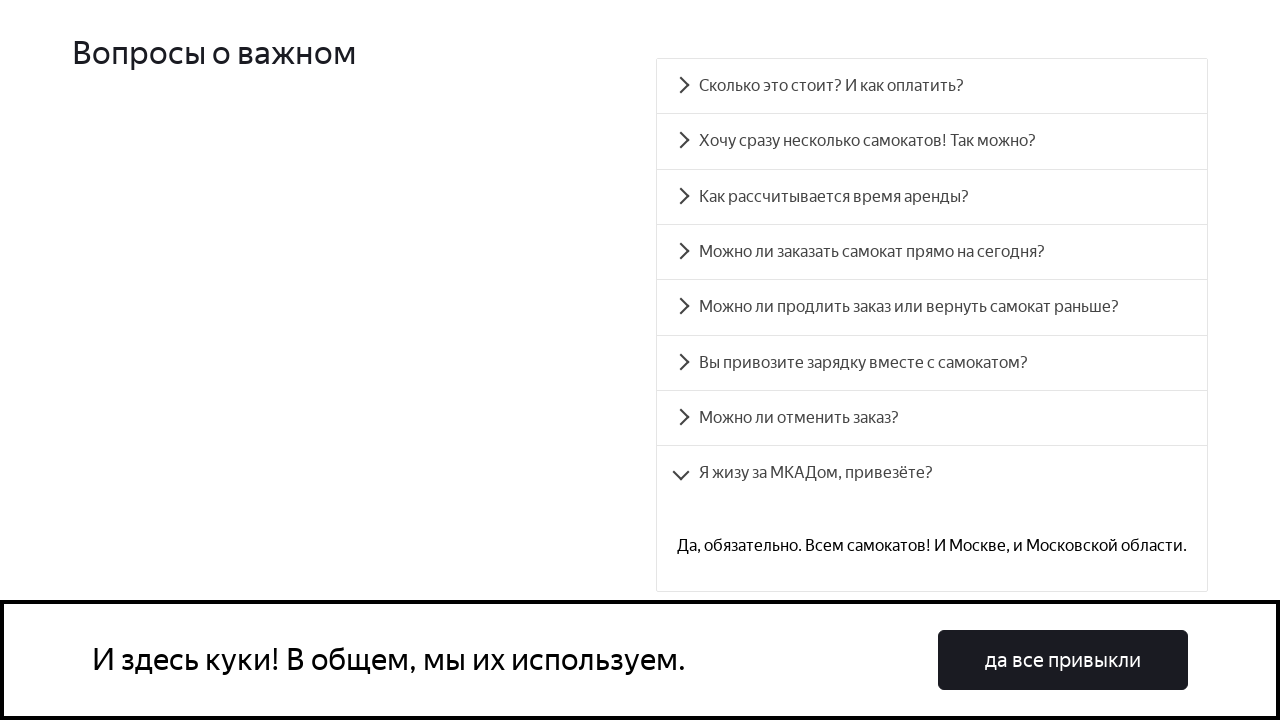

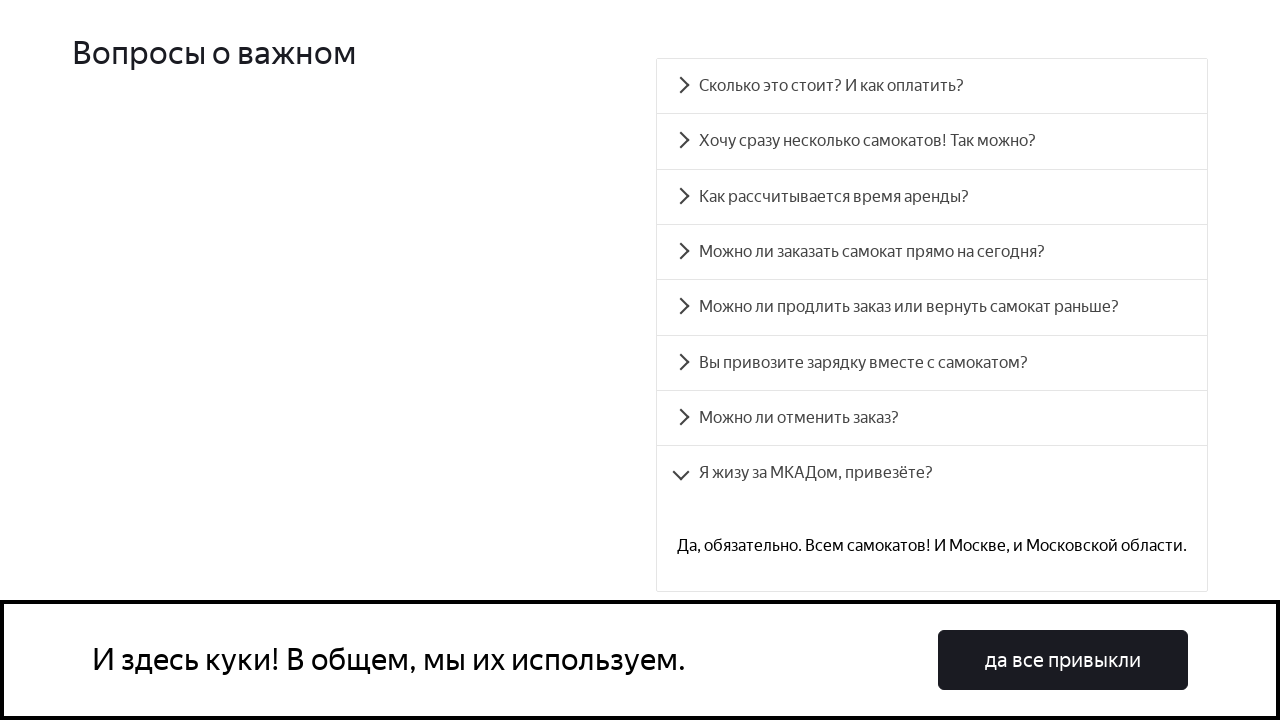